Completes the CSS Diner game by entering CSS selectors for each level, progressing through 17 levels that teach CSS selector syntax

Starting URL: https://flukeout.github.io/

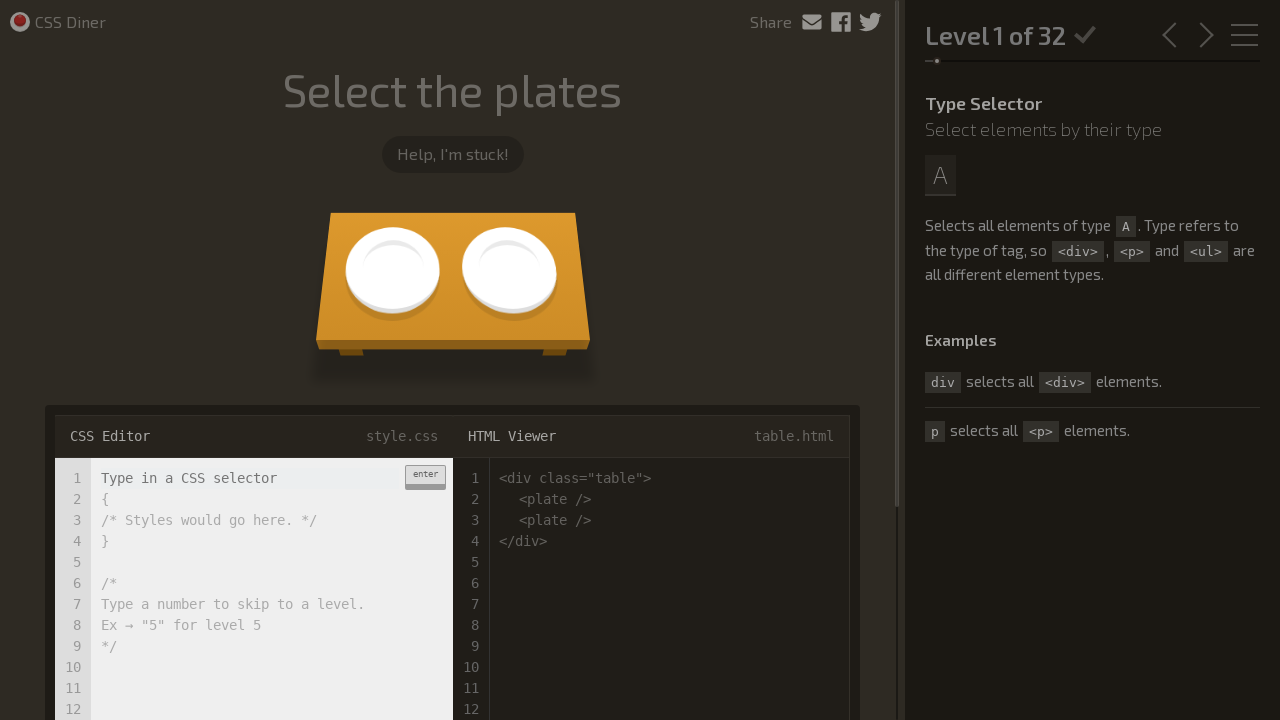

Filled selector input with 'plate' for Level 1 on .input-strobe
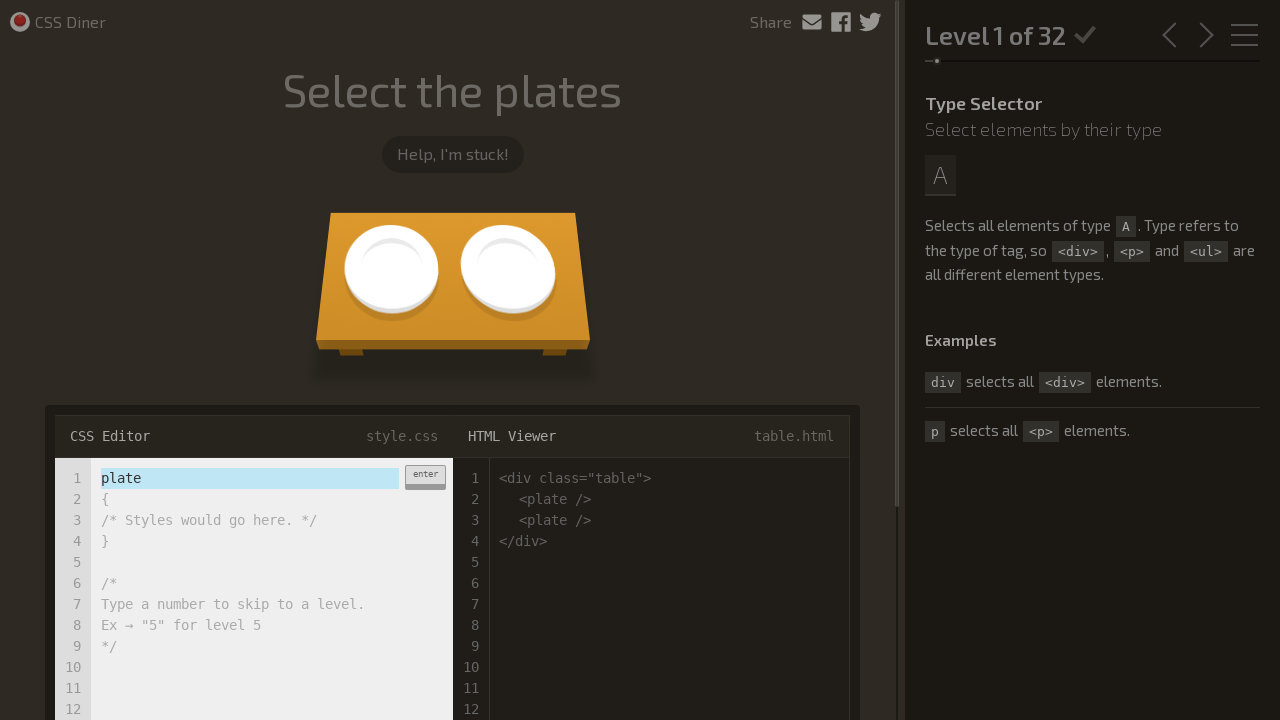

Clicked enter button to submit Level 1 selector at (425, 477) on .enter-button
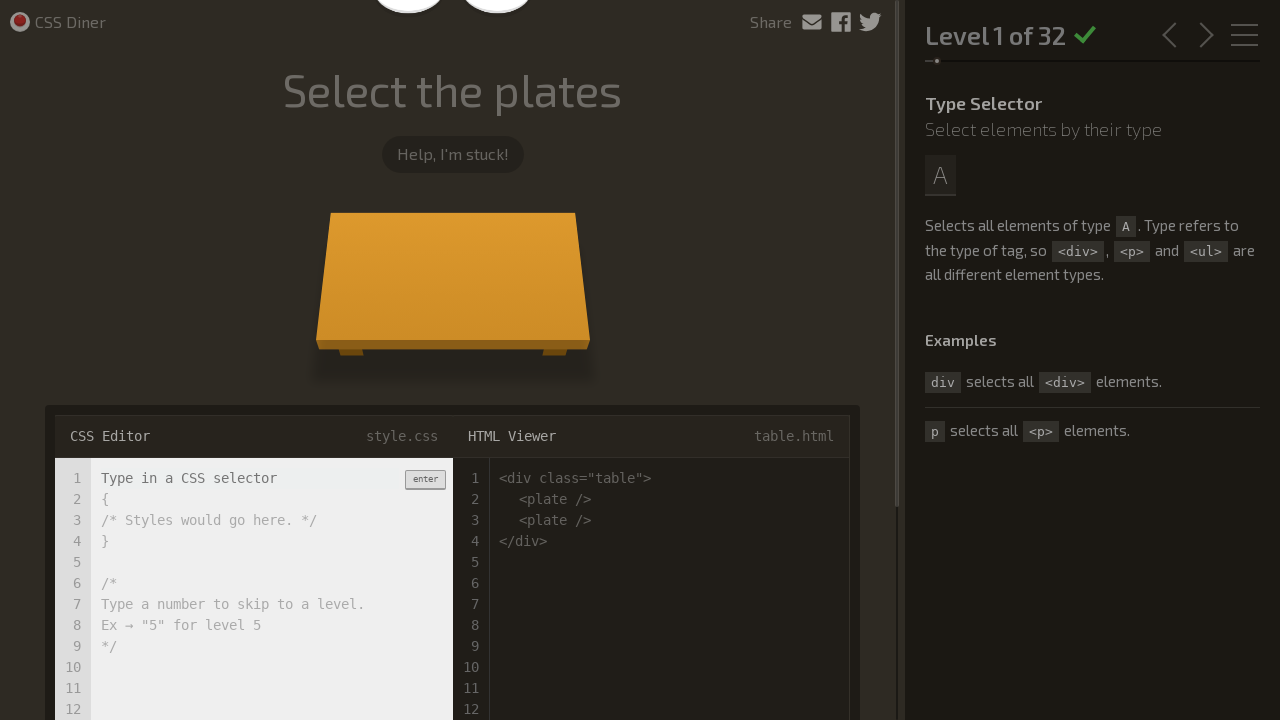

Waited for Level 1 animation to complete
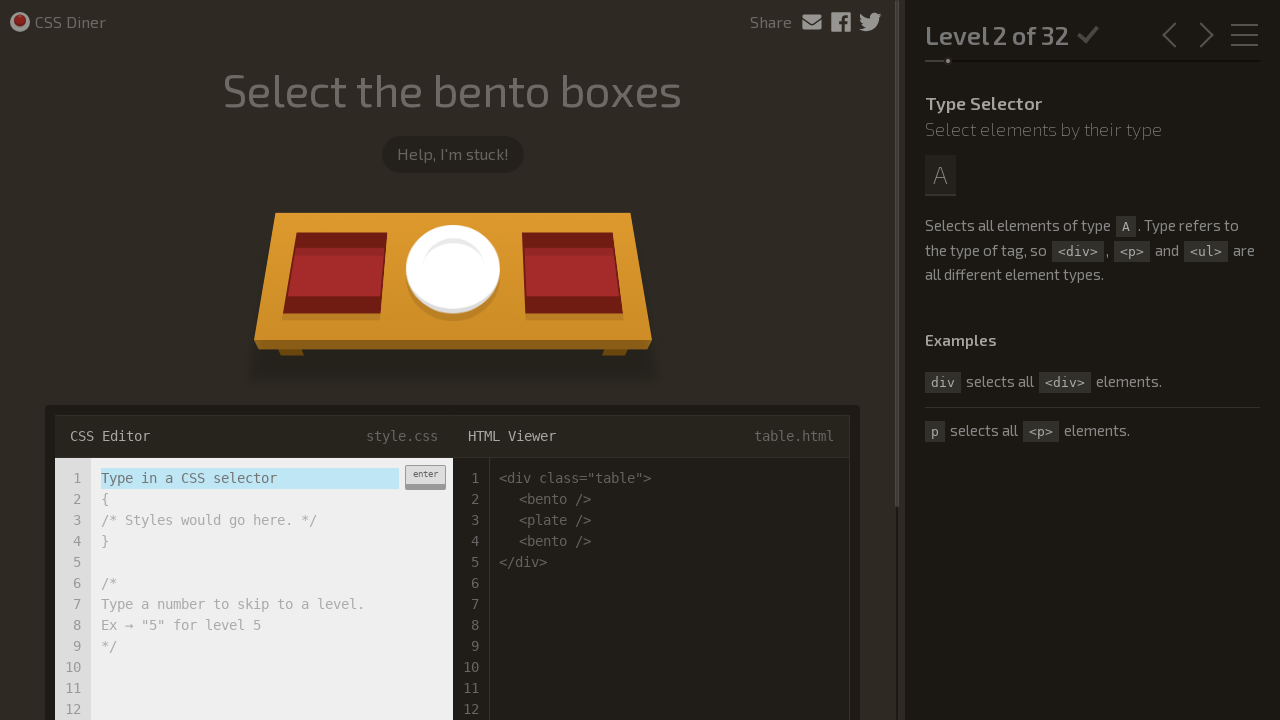

Filled selector input with 'bento' for Level 2 on .input-strobe
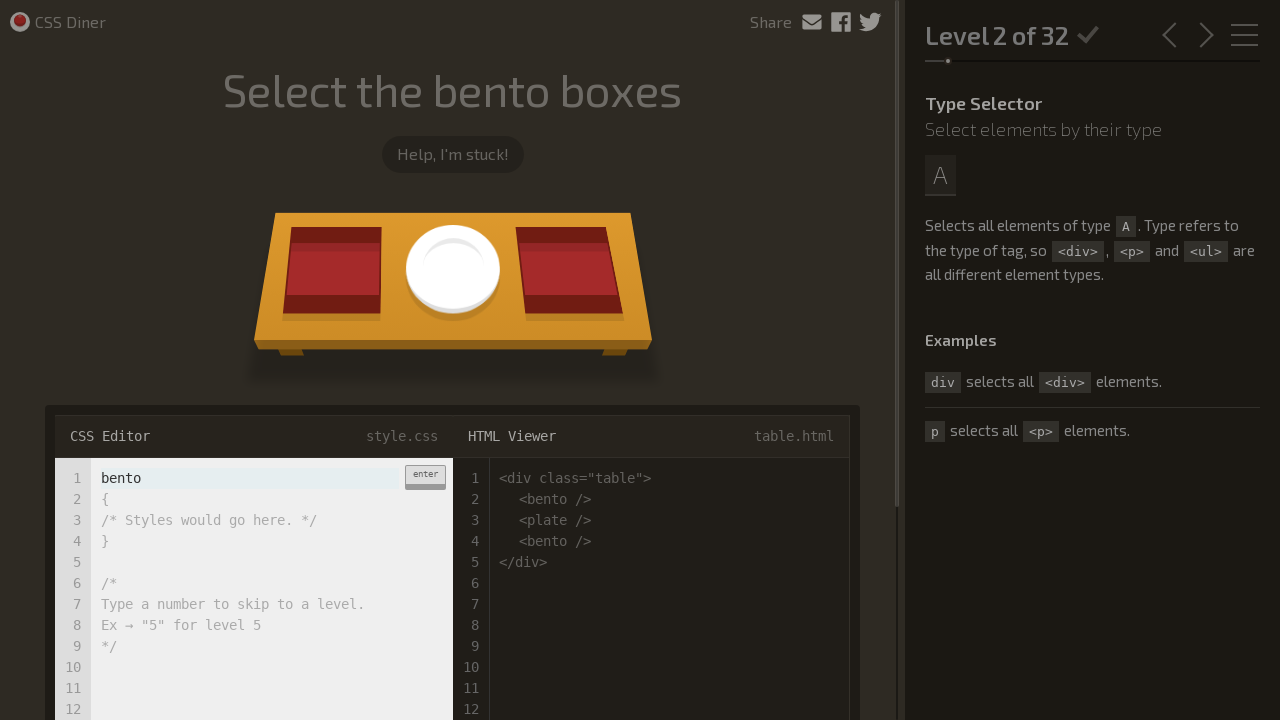

Clicked enter button to submit Level 2 selector at (425, 477) on .enter-button
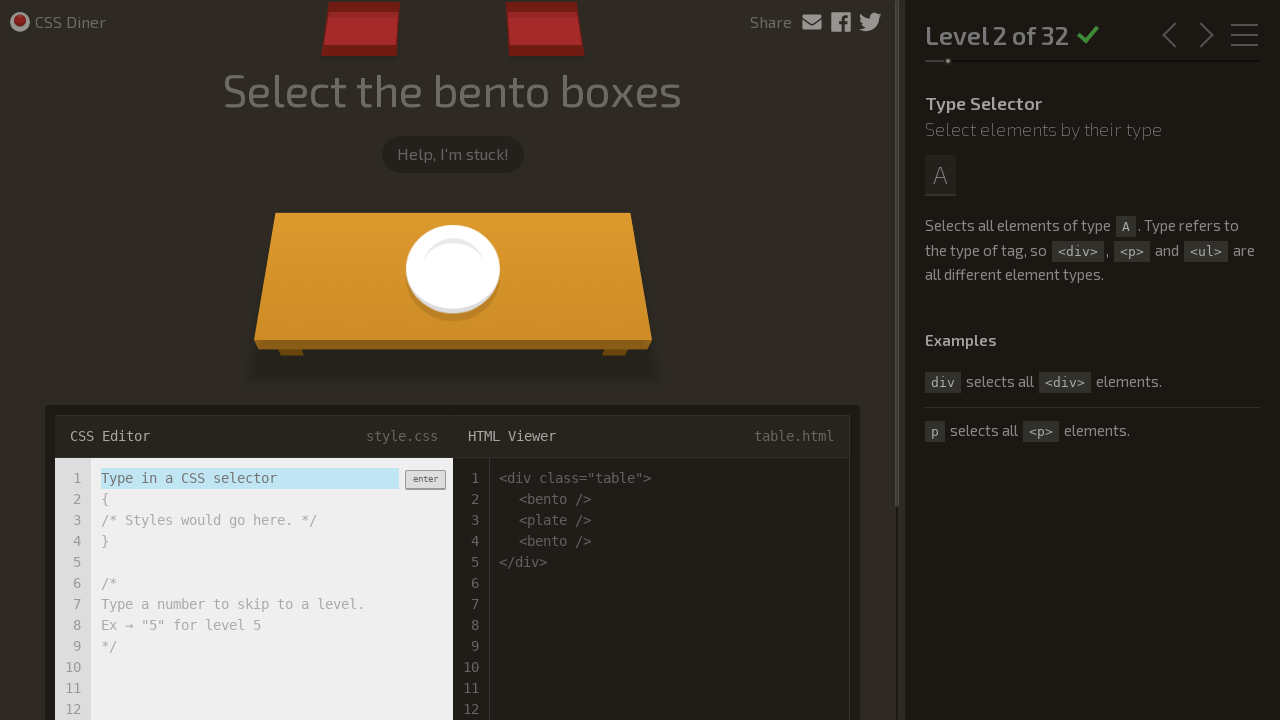

Waited for Level 2 animation to complete
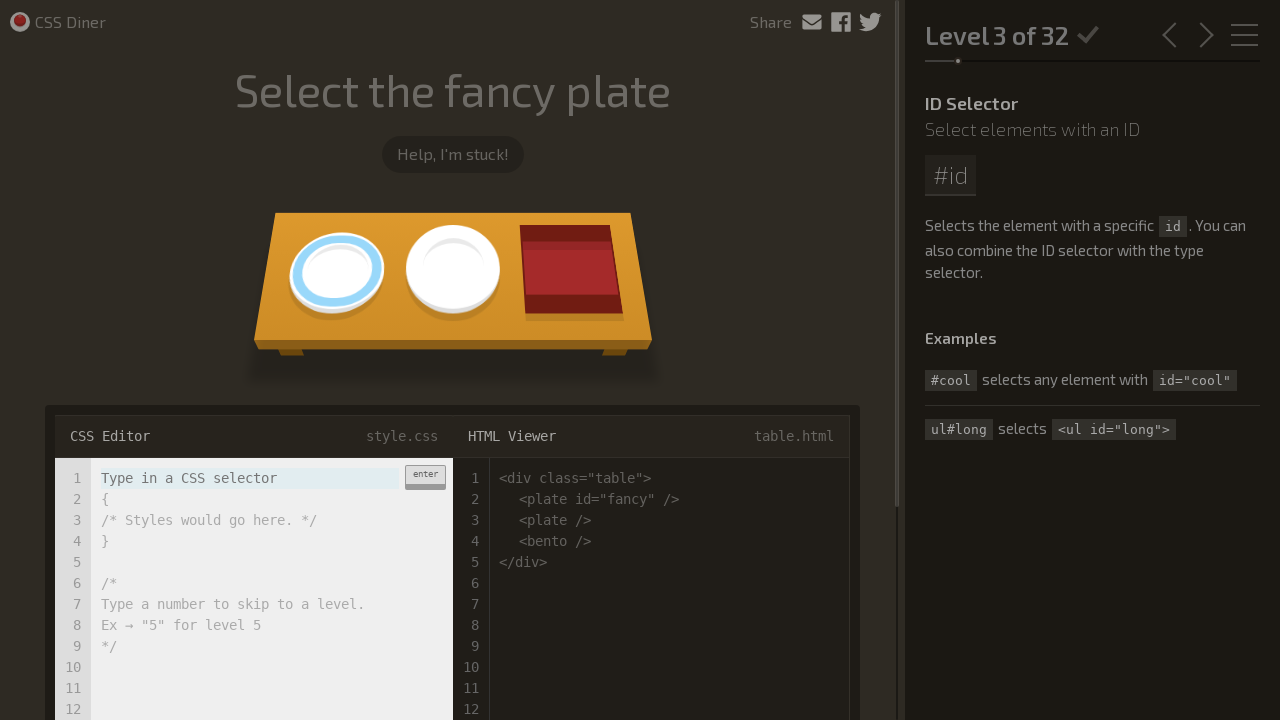

Filled selector input with '#fancy' for Level 3 on .input-strobe
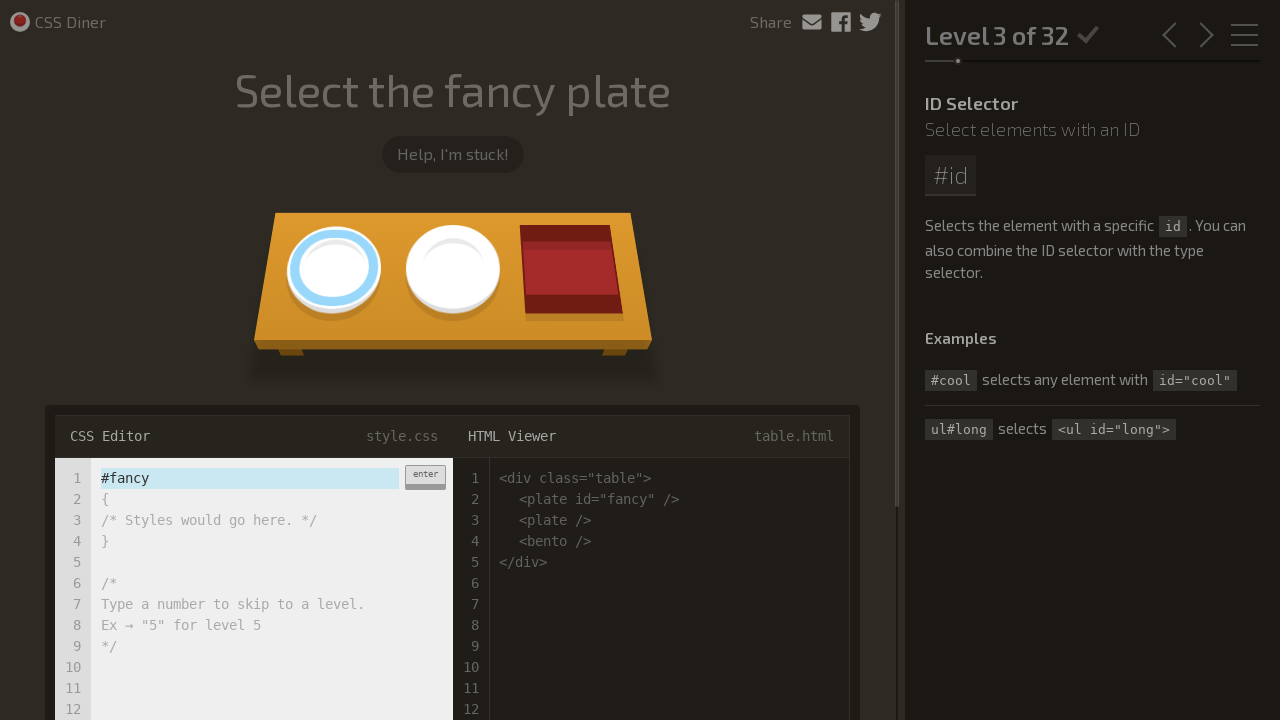

Clicked enter button to submit Level 3 selector at (425, 477) on .enter-button
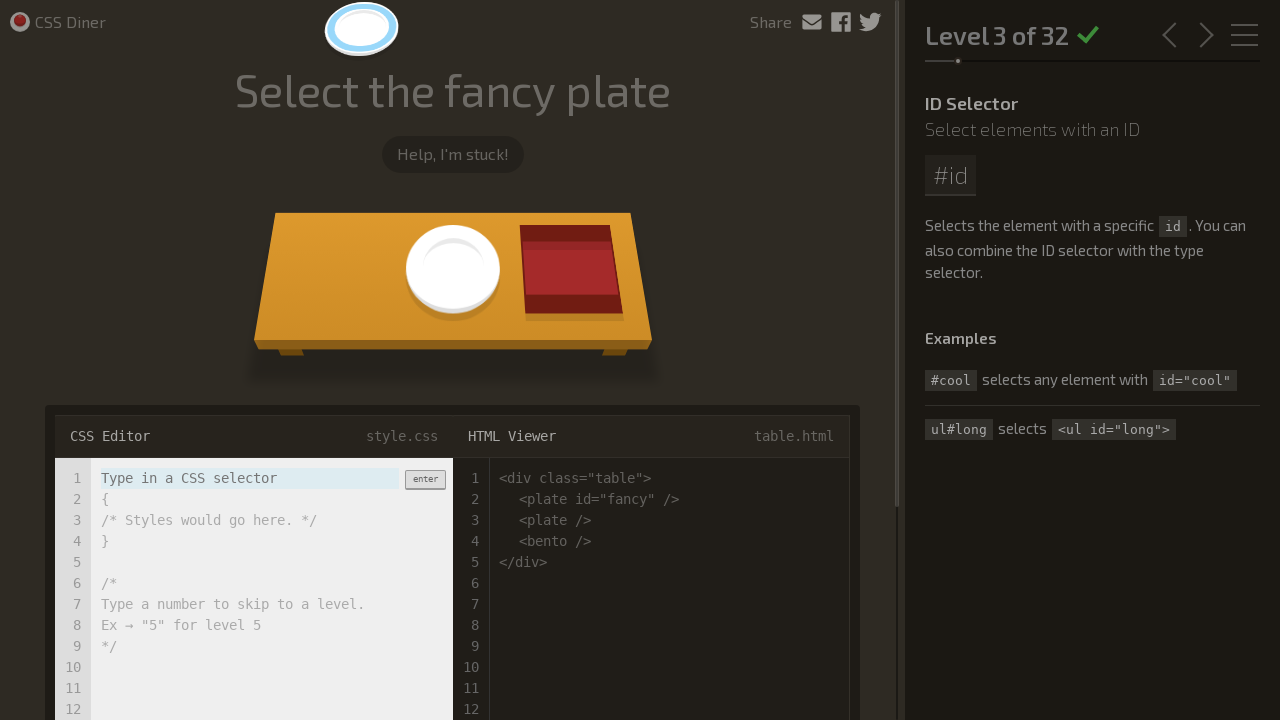

Waited for Level 3 animation to complete
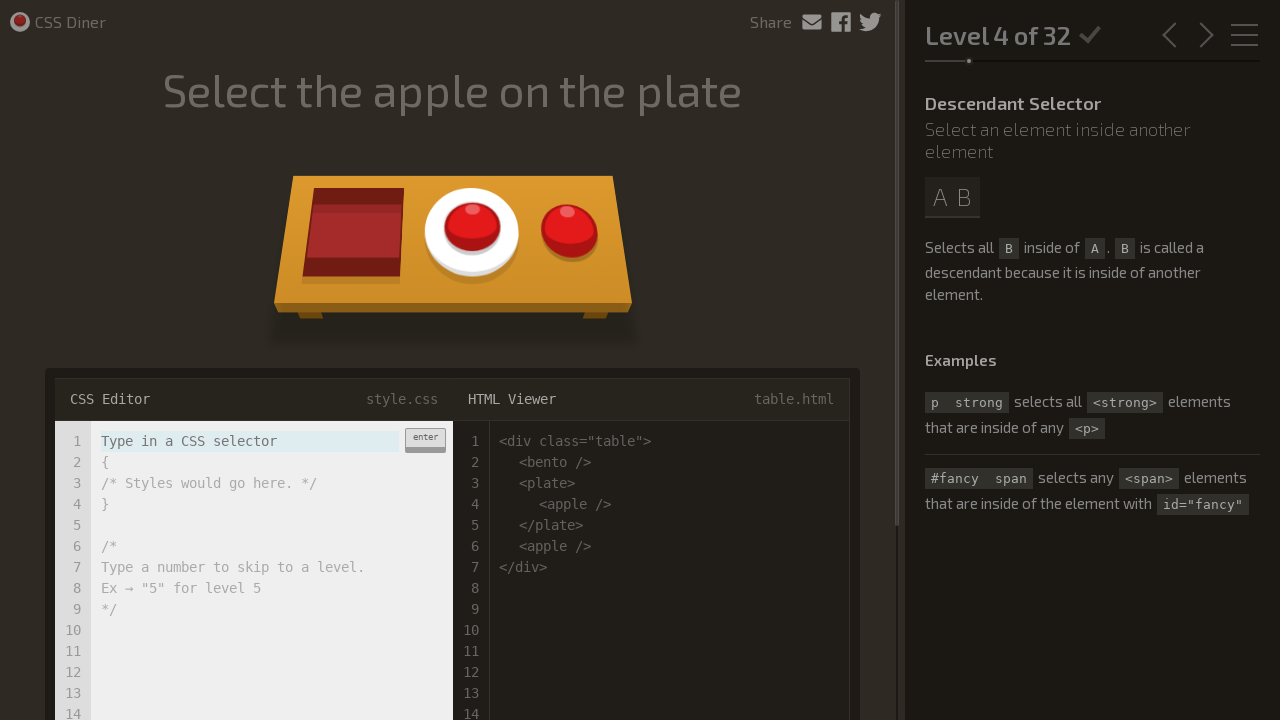

Filled selector input with 'plate apple' for Level 4 on .input-strobe
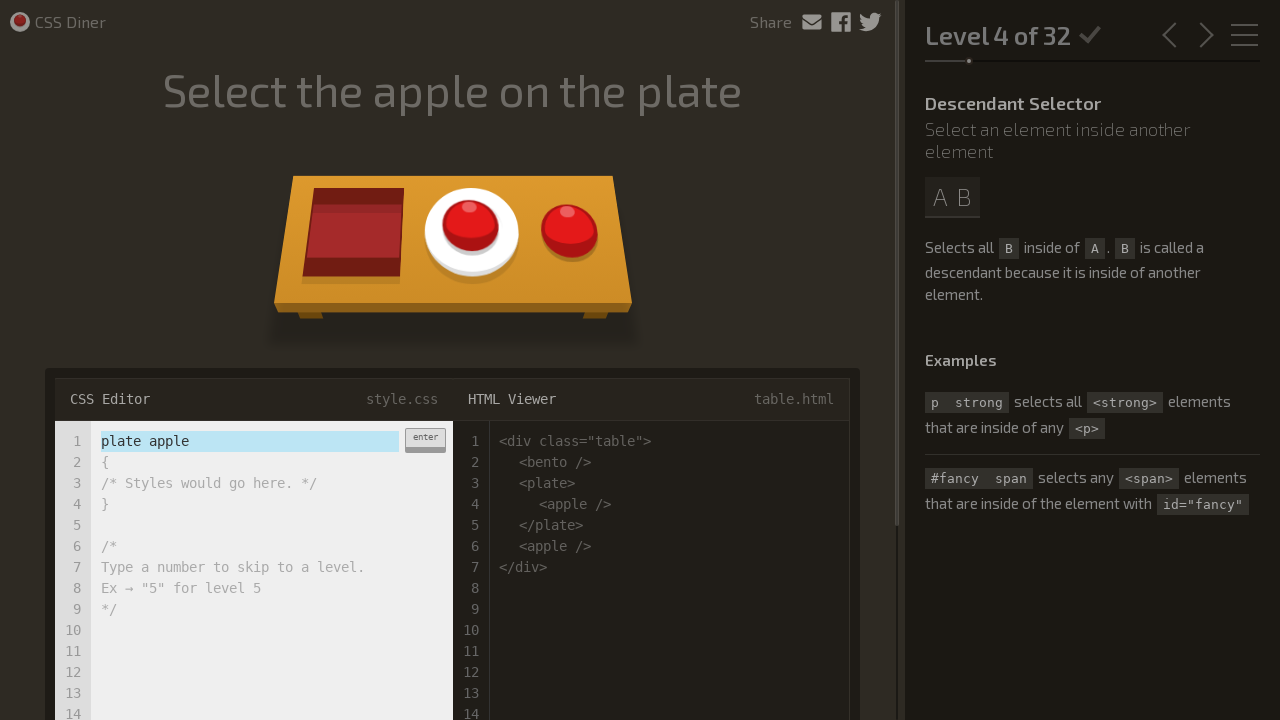

Clicked enter button to submit Level 4 selector at (425, 440) on .enter-button
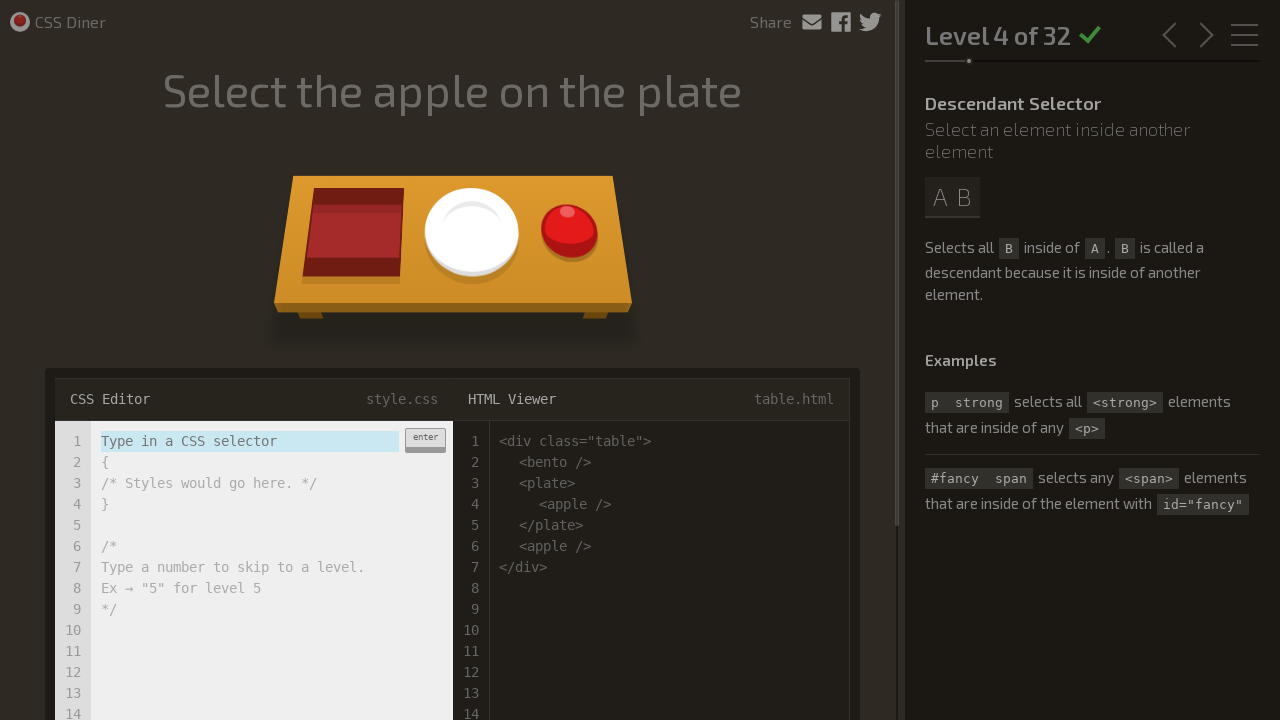

Waited for Level 4 animation to complete
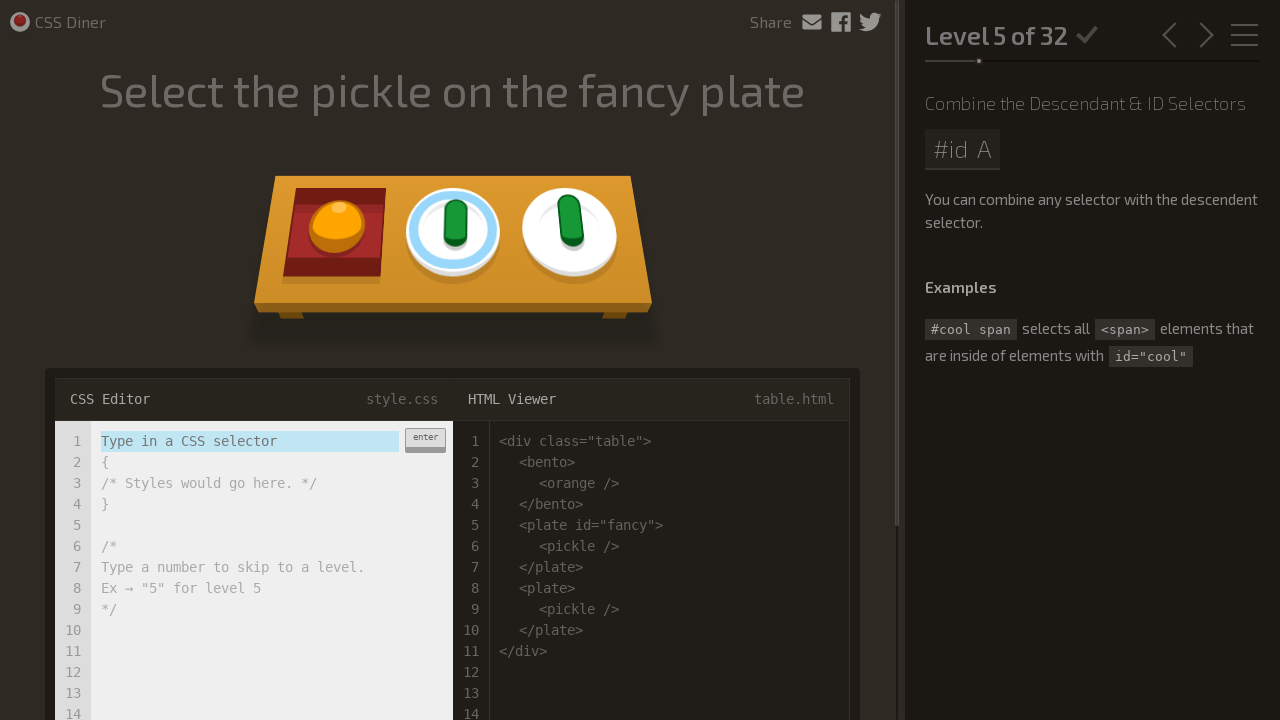

Filled selector input with '#fancy pickle' for Level 5 on .input-strobe
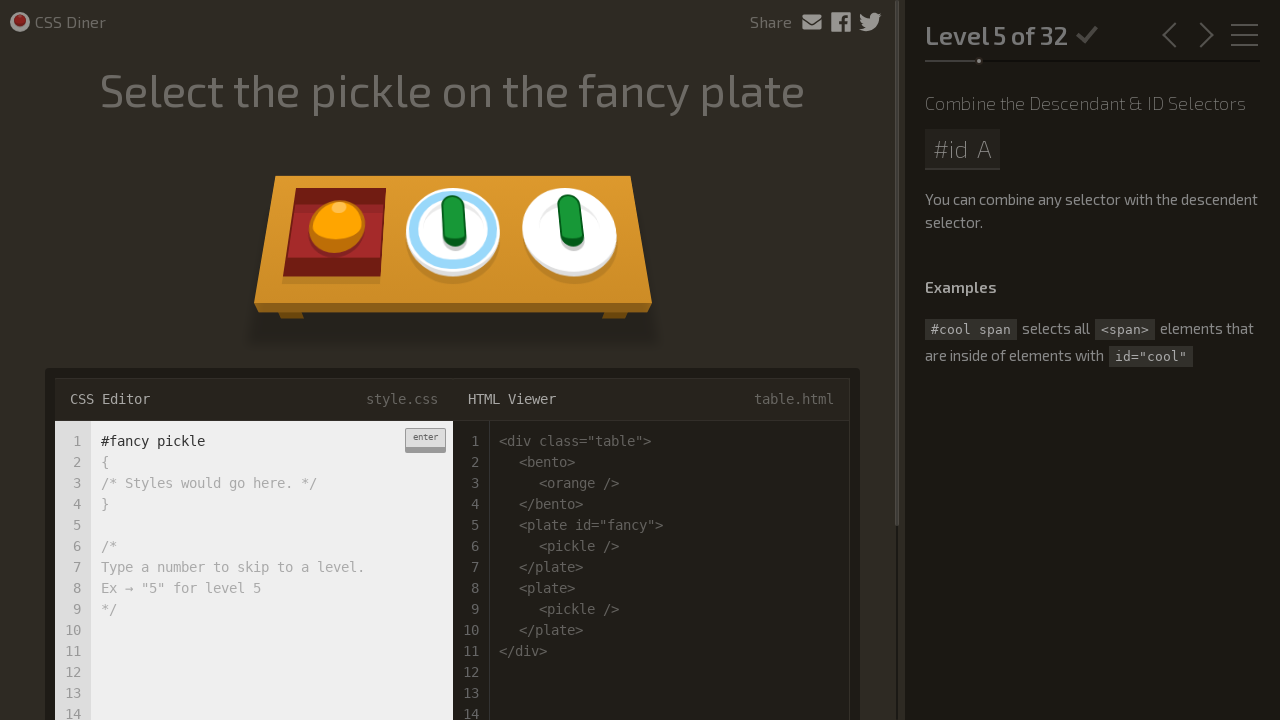

Clicked enter button to submit Level 5 selector at (425, 440) on .enter-button
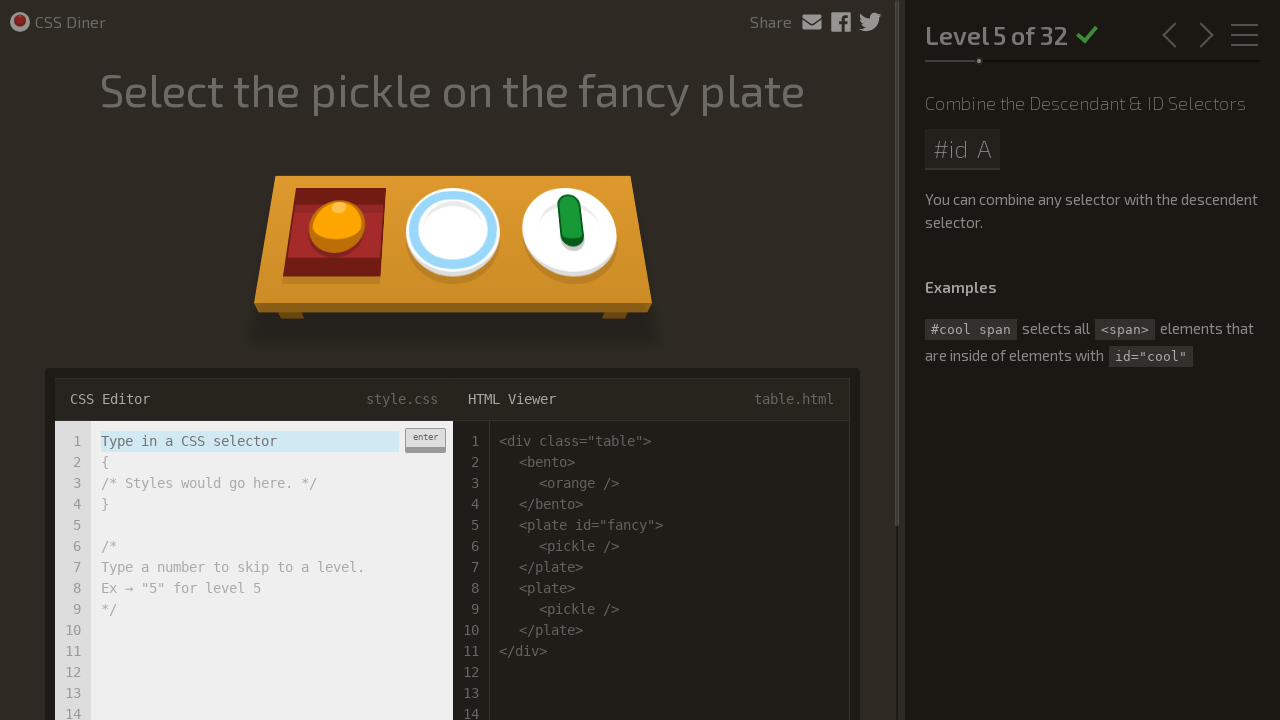

Waited for Level 5 animation to complete
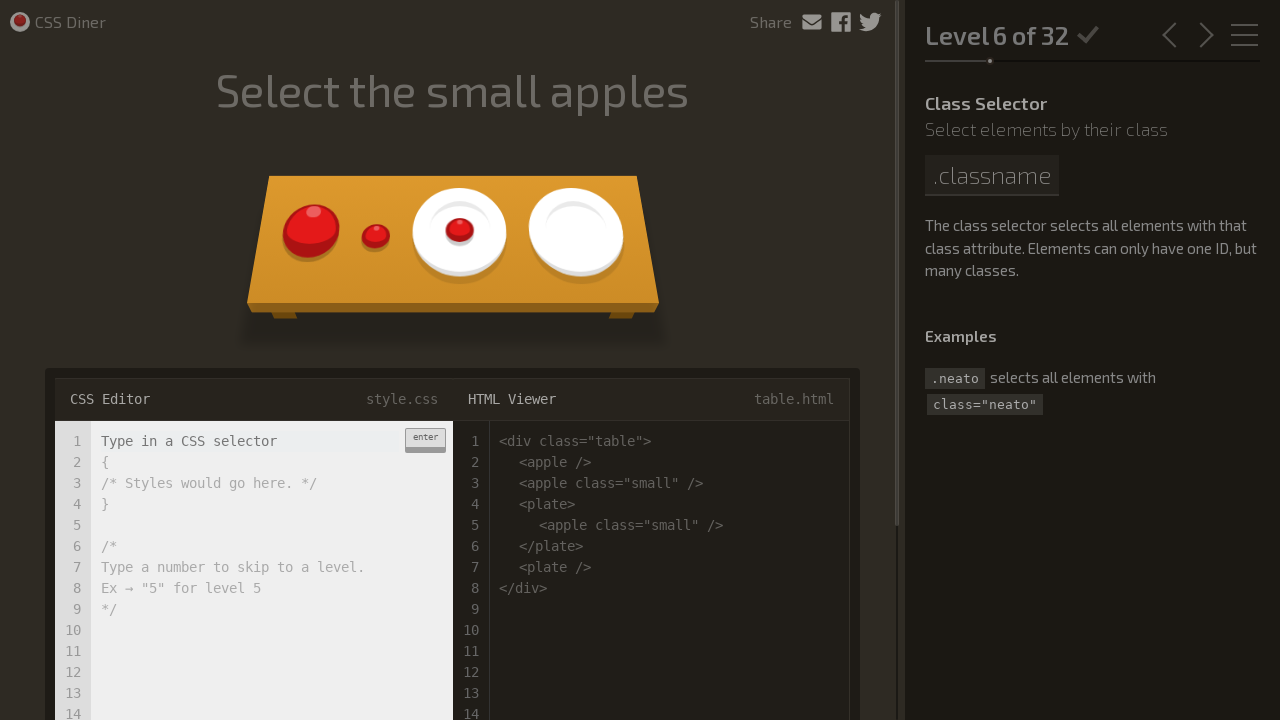

Filled selector input with 'apple.small' for Level 6 on .input-strobe
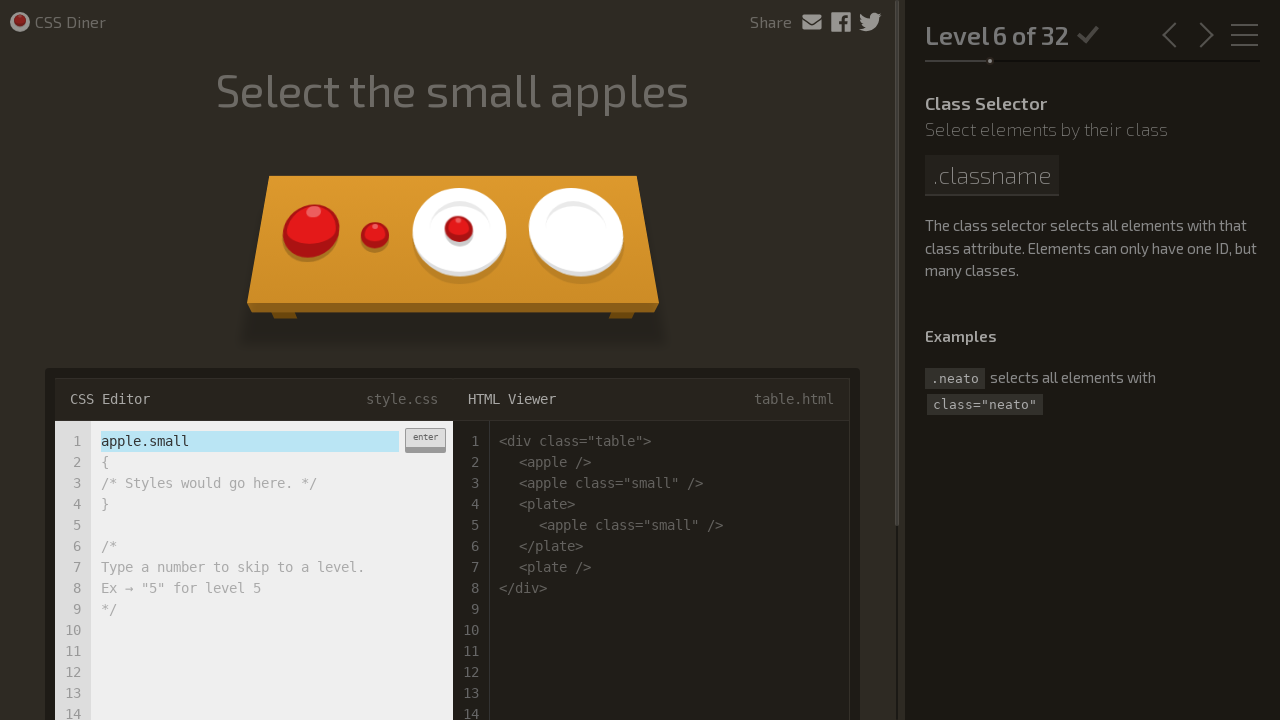

Clicked enter button to submit Level 6 selector at (425, 440) on .enter-button
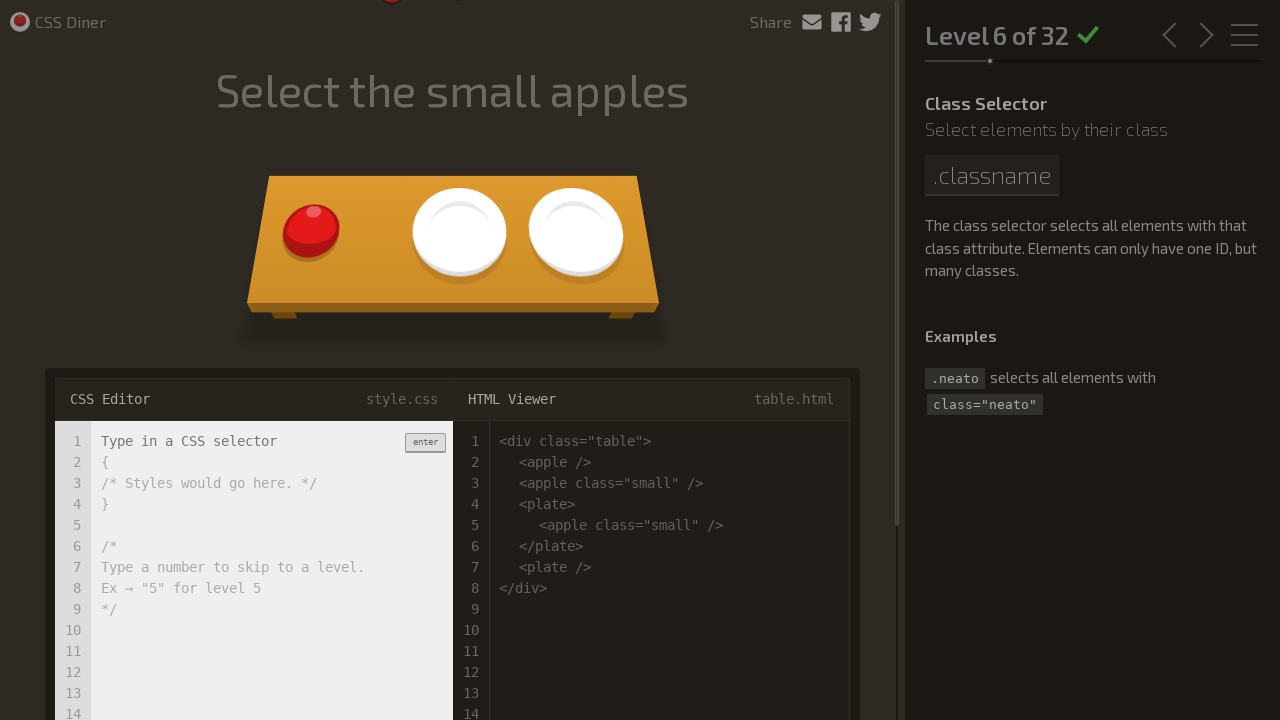

Waited for Level 6 animation to complete
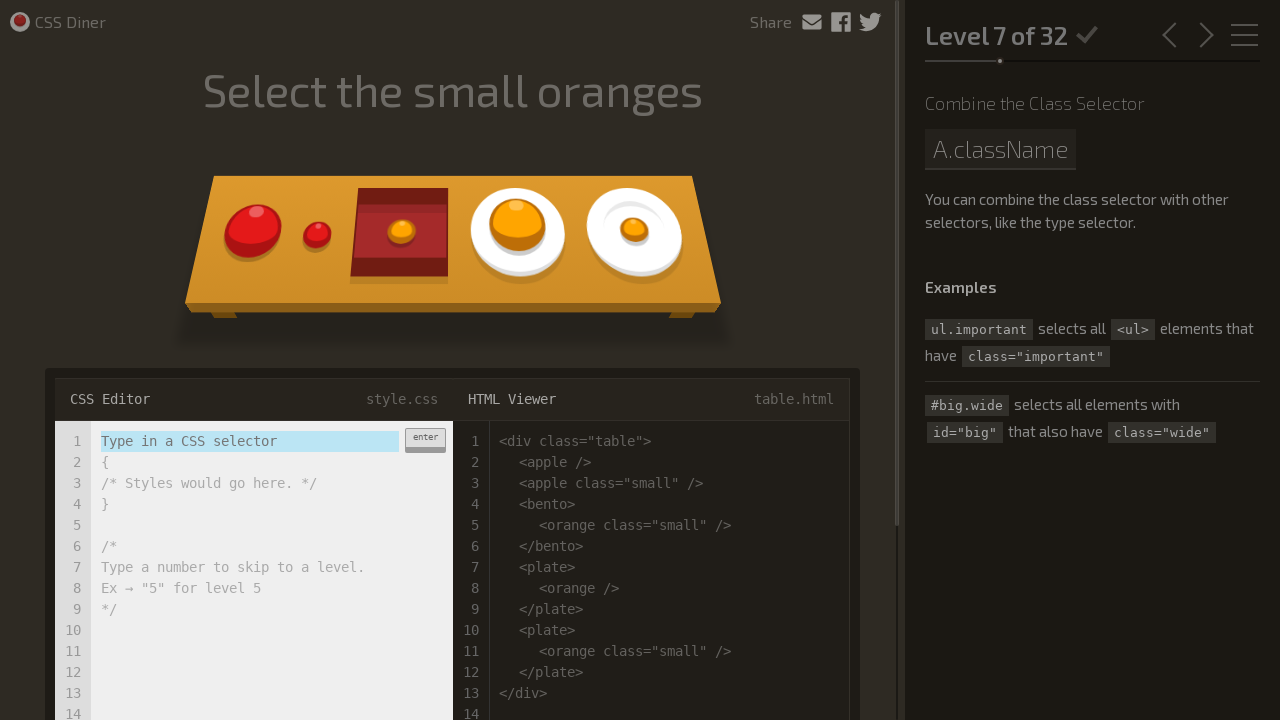

Filled selector input with 'orange.small' for Level 7 on .input-strobe
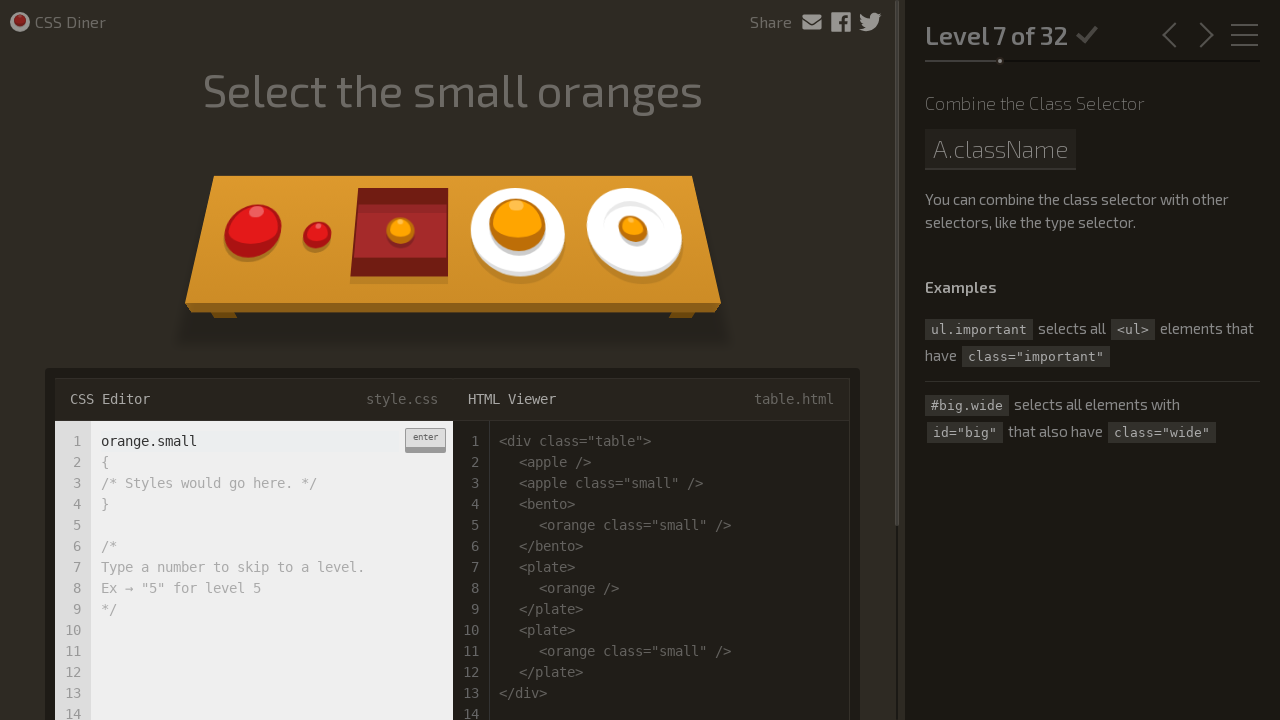

Clicked enter button to submit Level 7 selector at (425, 440) on .enter-button
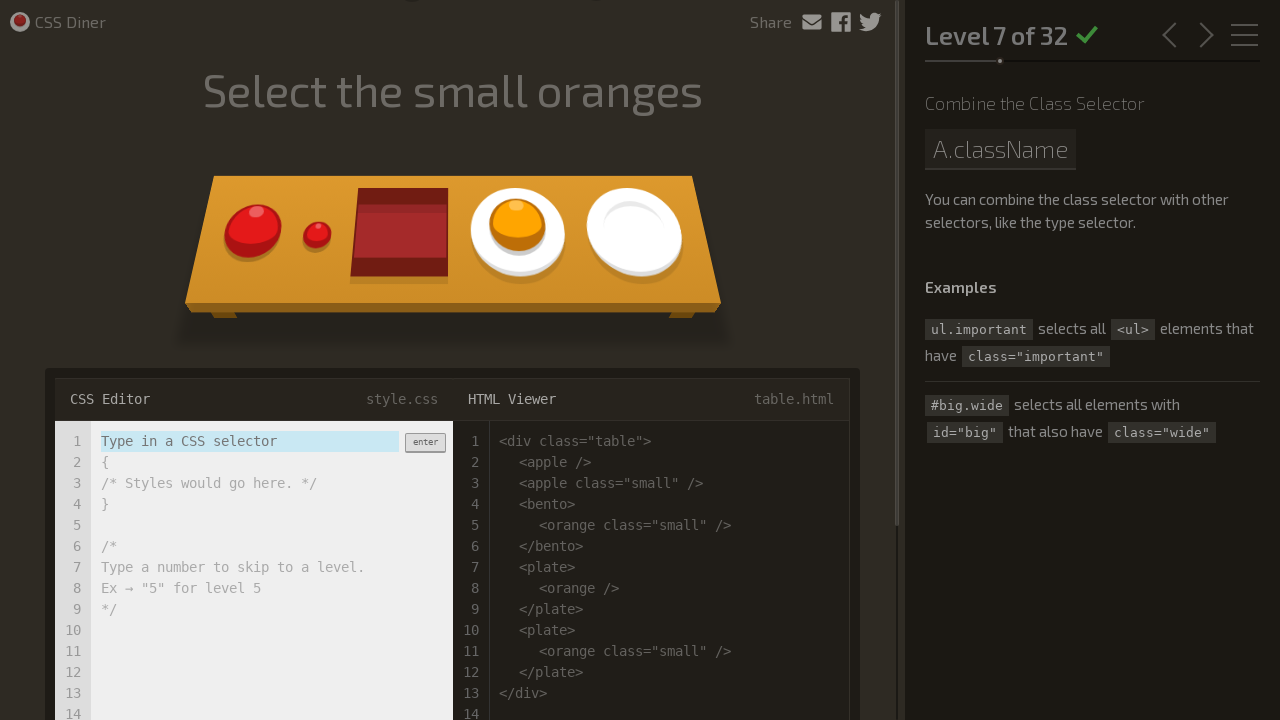

Waited for Level 7 animation to complete
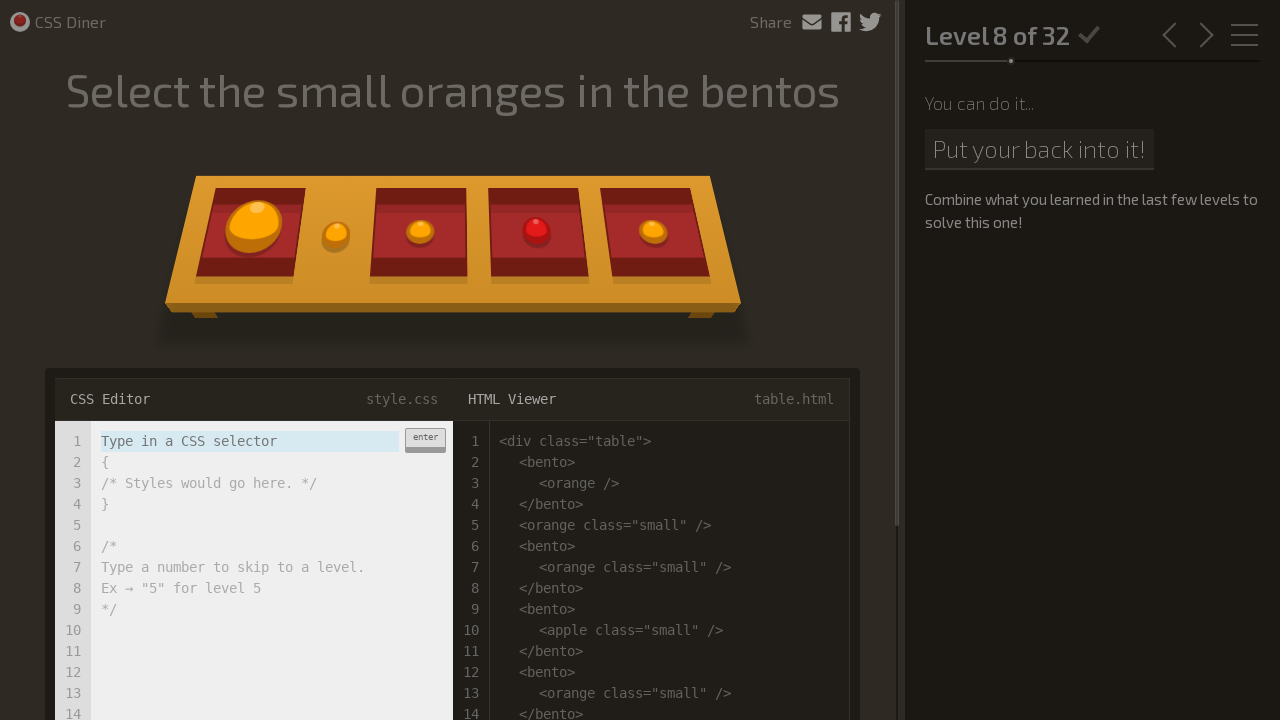

Filled selector input with 'bento orange.small' for Level 8 on .input-strobe
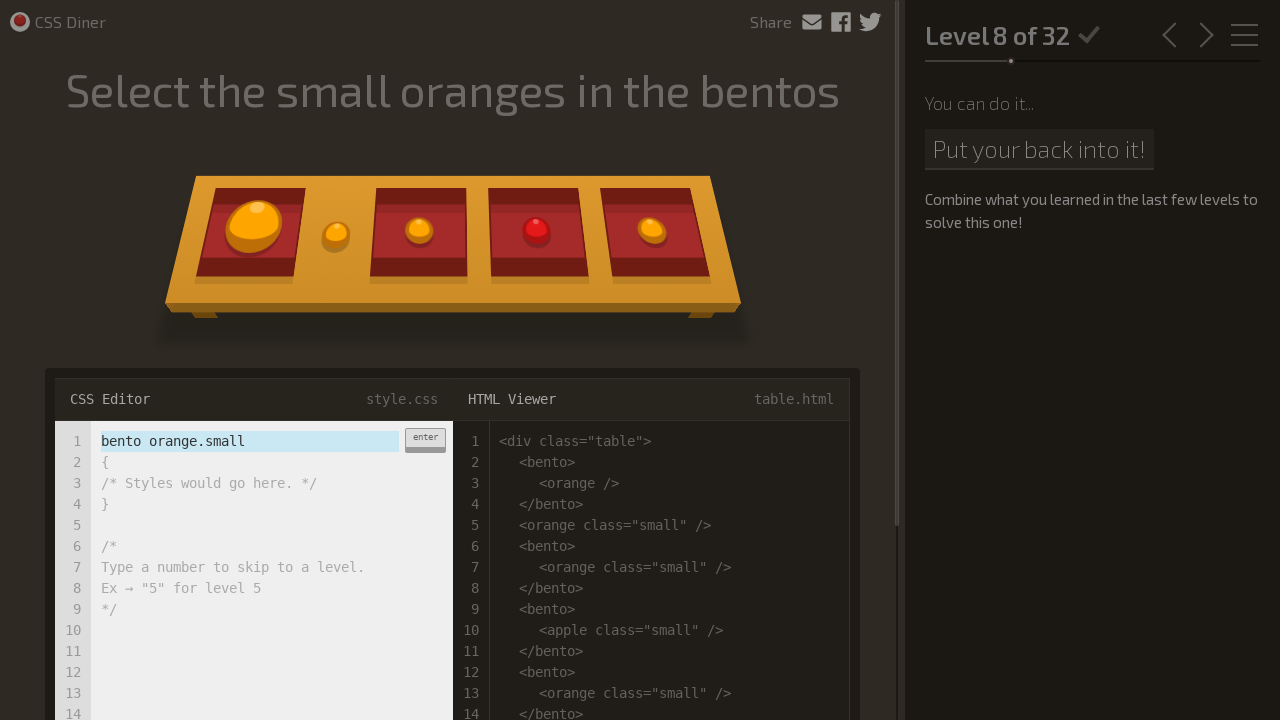

Clicked enter button to submit Level 8 selector at (425, 440) on .enter-button
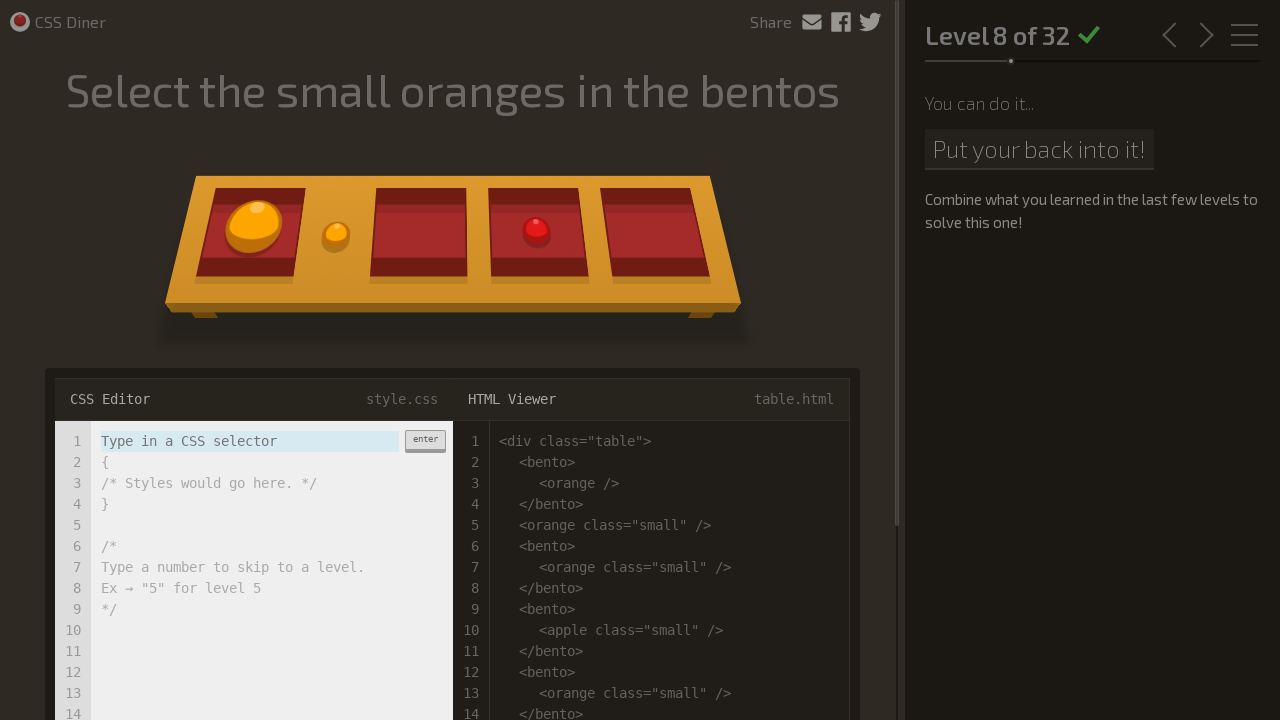

Waited for Level 8 animation to complete
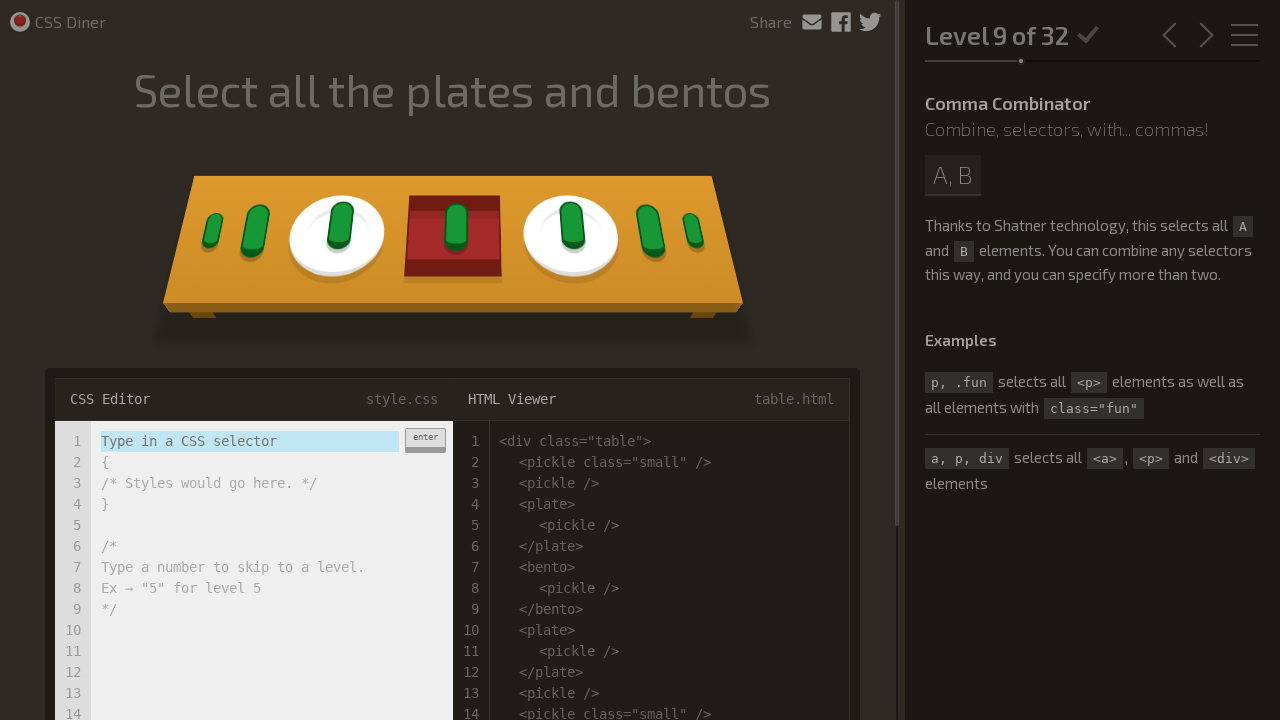

Filled selector input with 'plate, bento' for Level 9 on .input-strobe
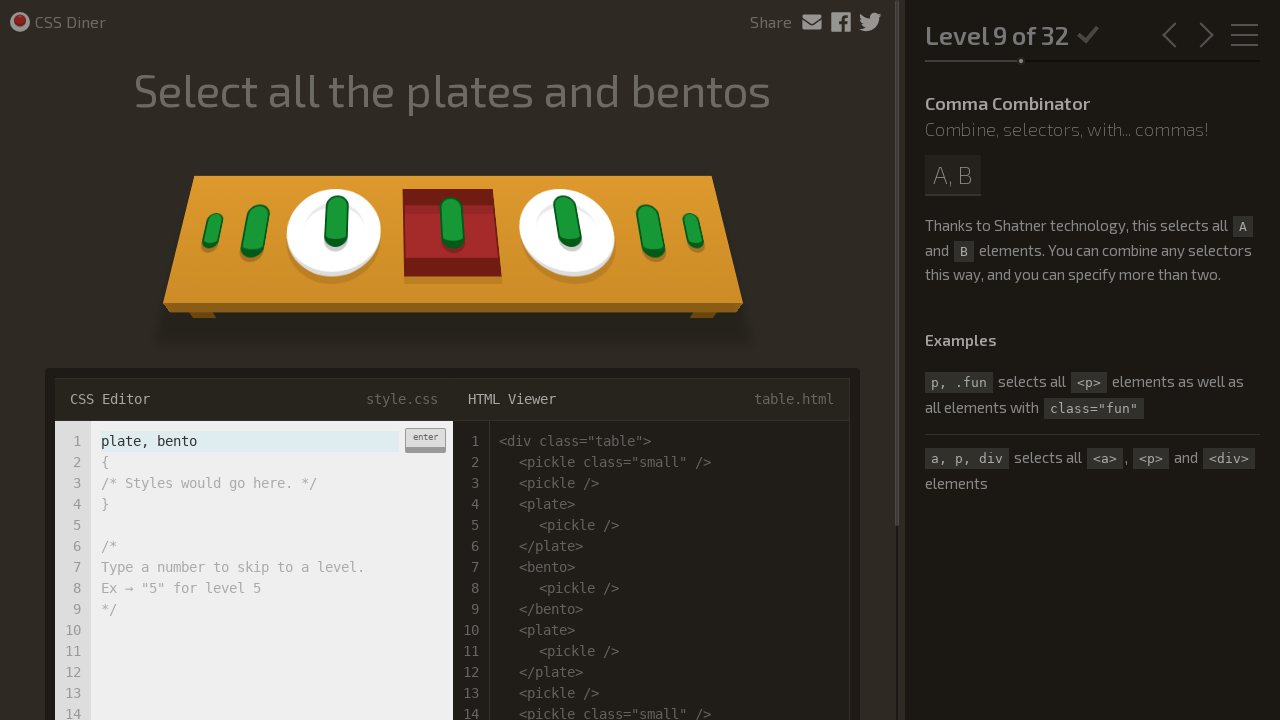

Clicked enter button to submit Level 9 selector at (425, 440) on .enter-button
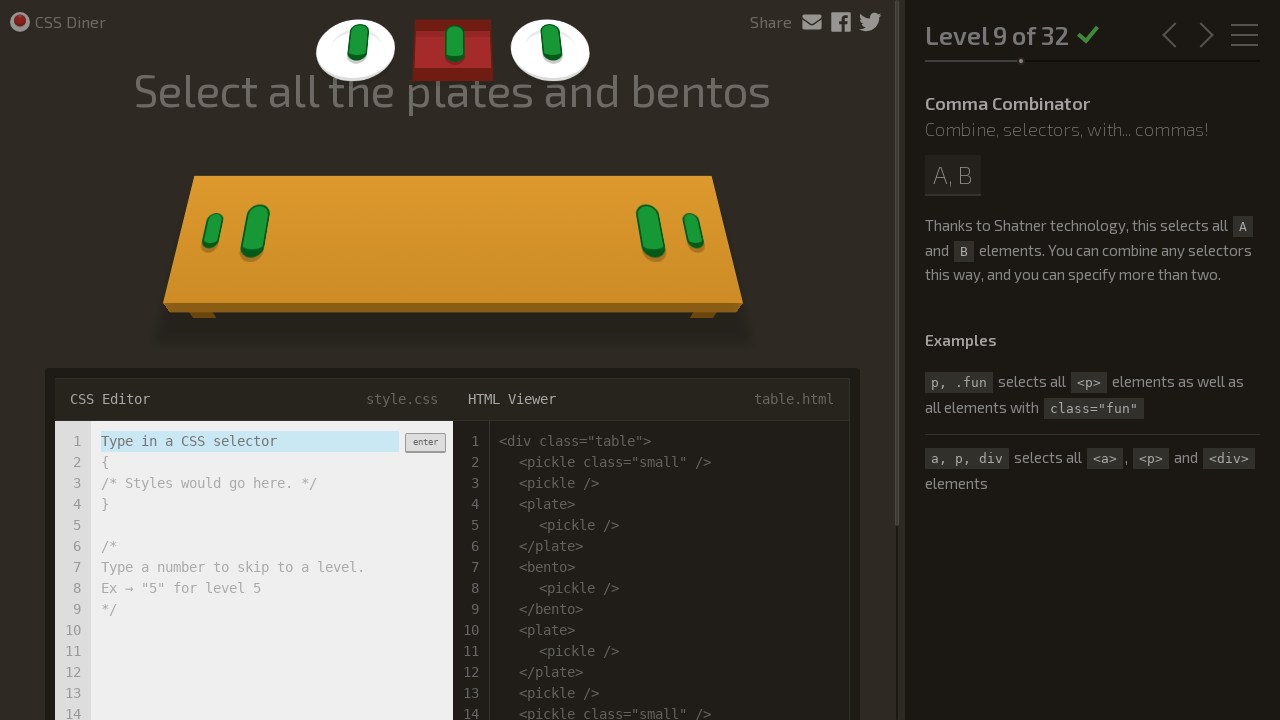

Waited for Level 9 animation to complete
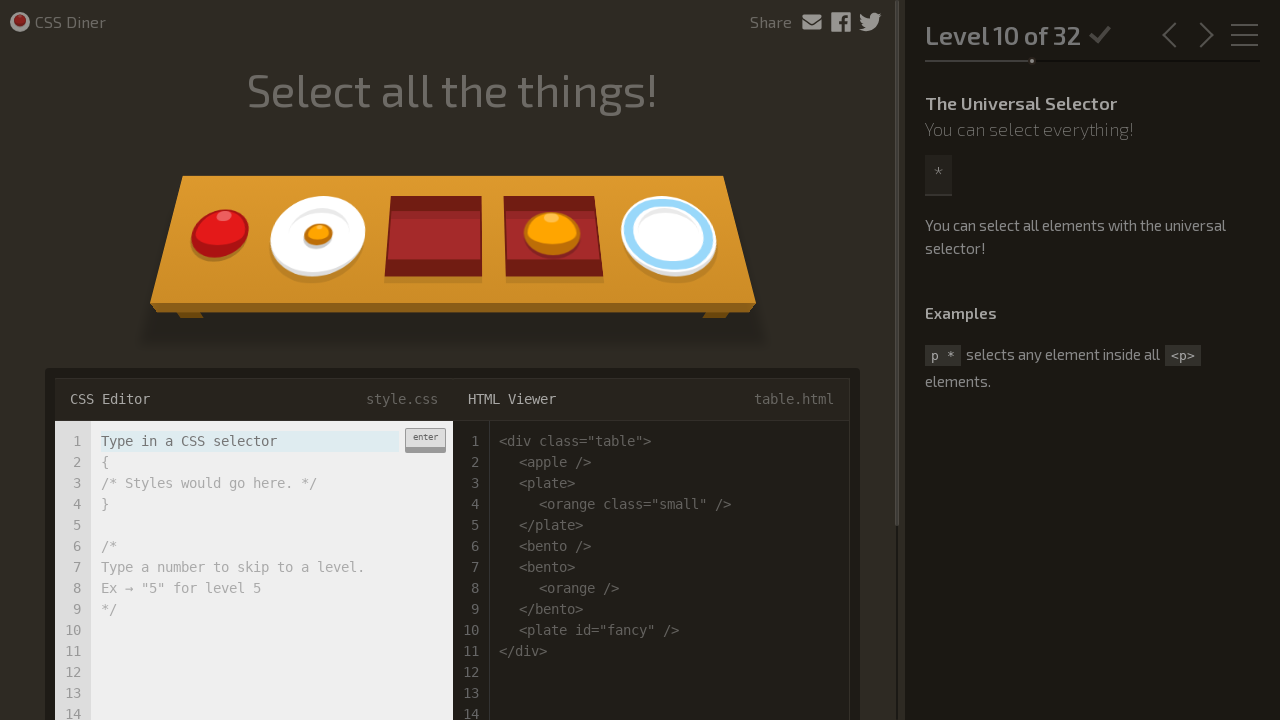

Filled selector input with '*' for Level 10 (universal selector) on .input-strobe
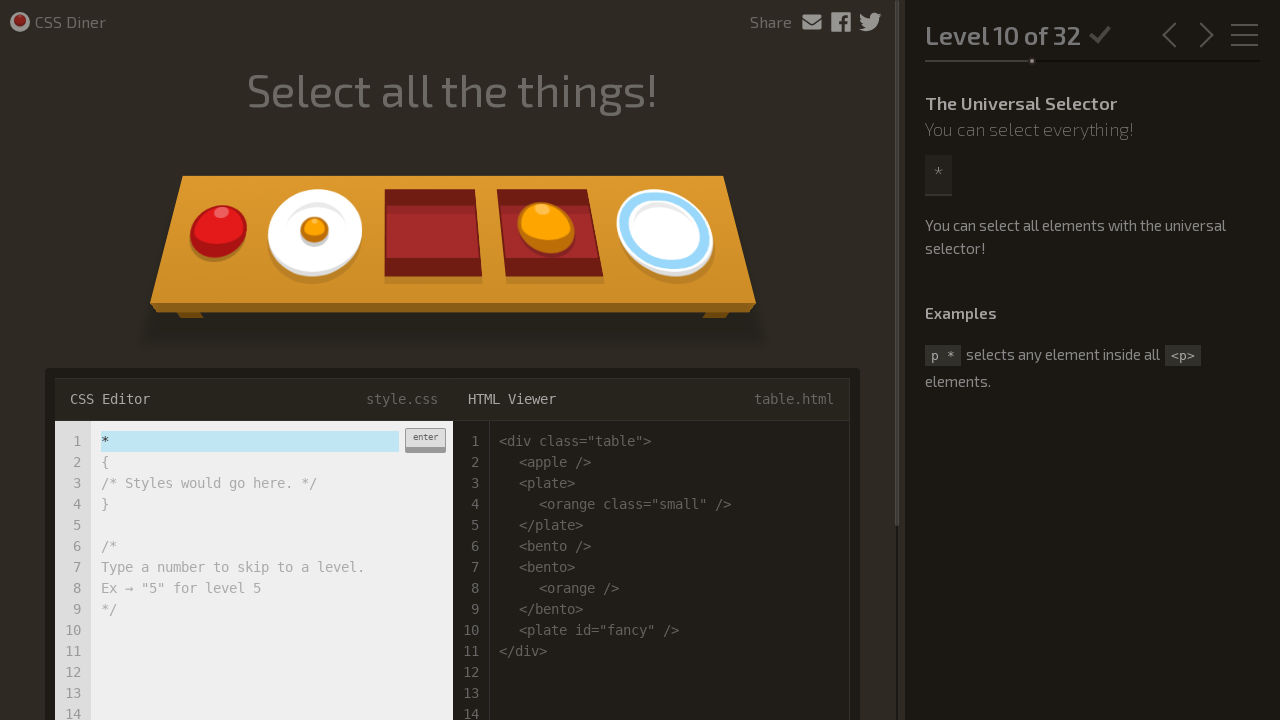

Clicked enter button to submit Level 10 selector at (425, 440) on .enter-button
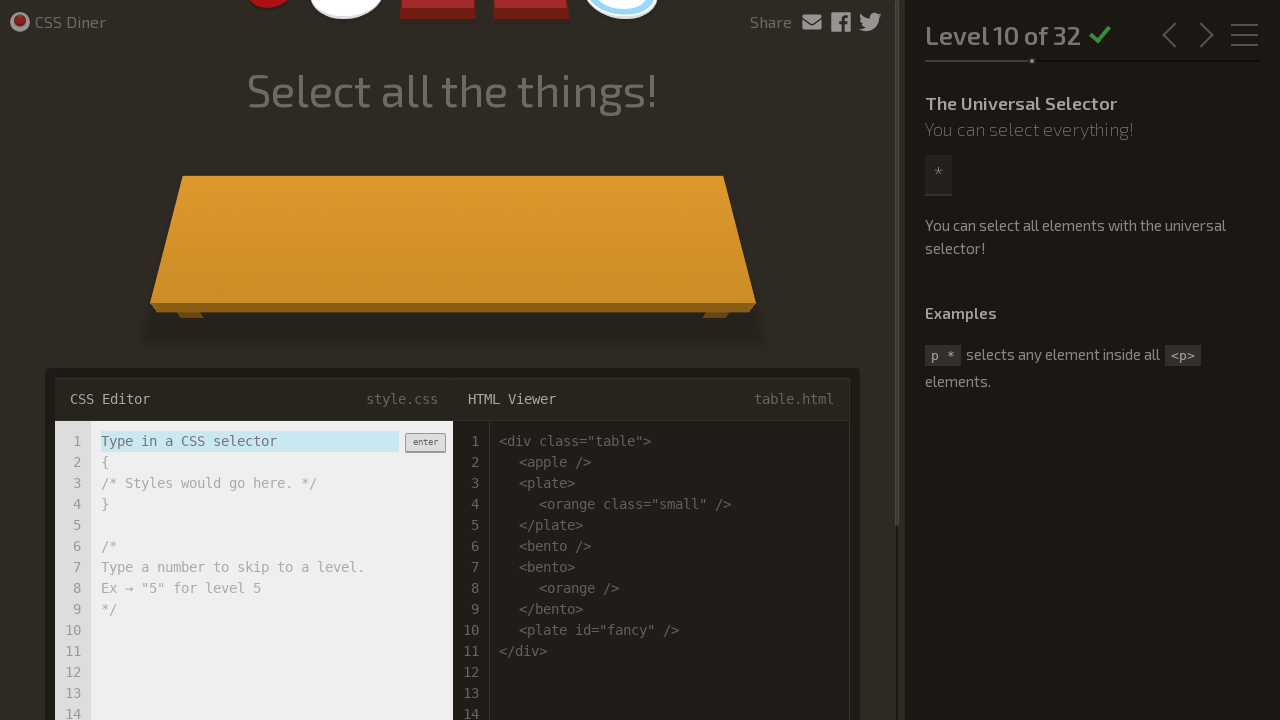

Waited for Level 10 animation to complete
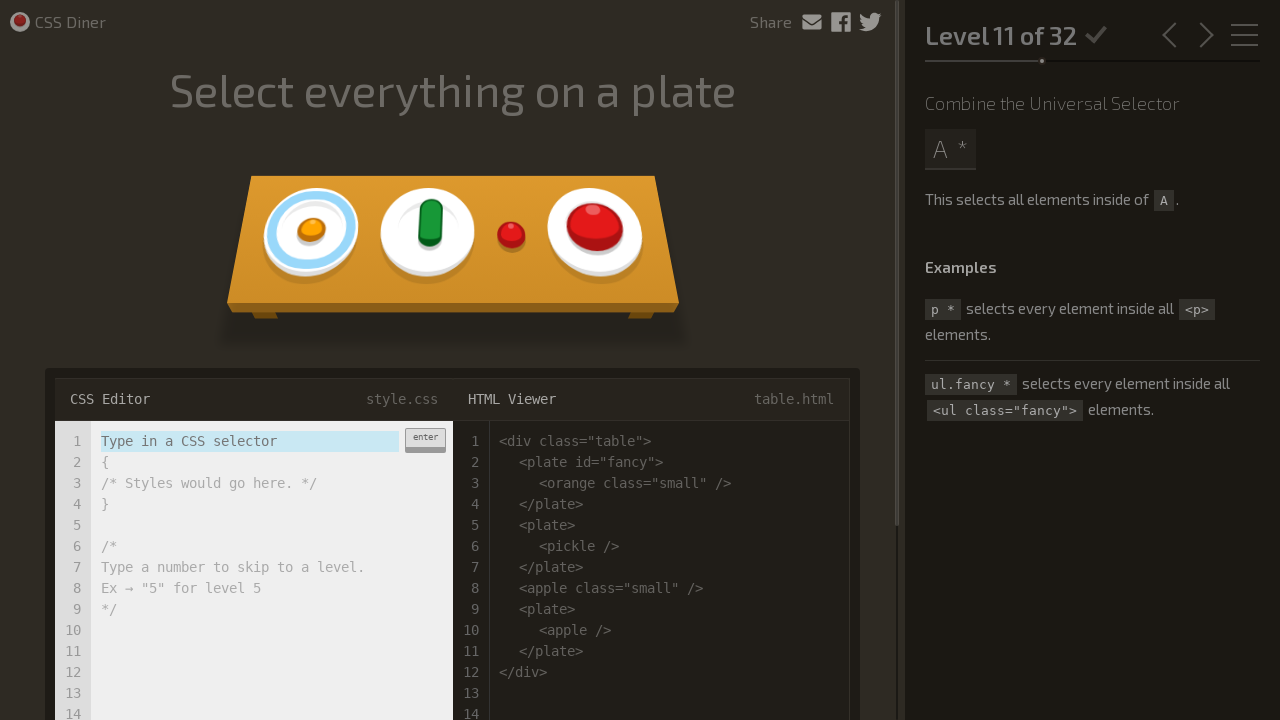

Filled selector input with 'plate *' for Level 11 on .input-strobe
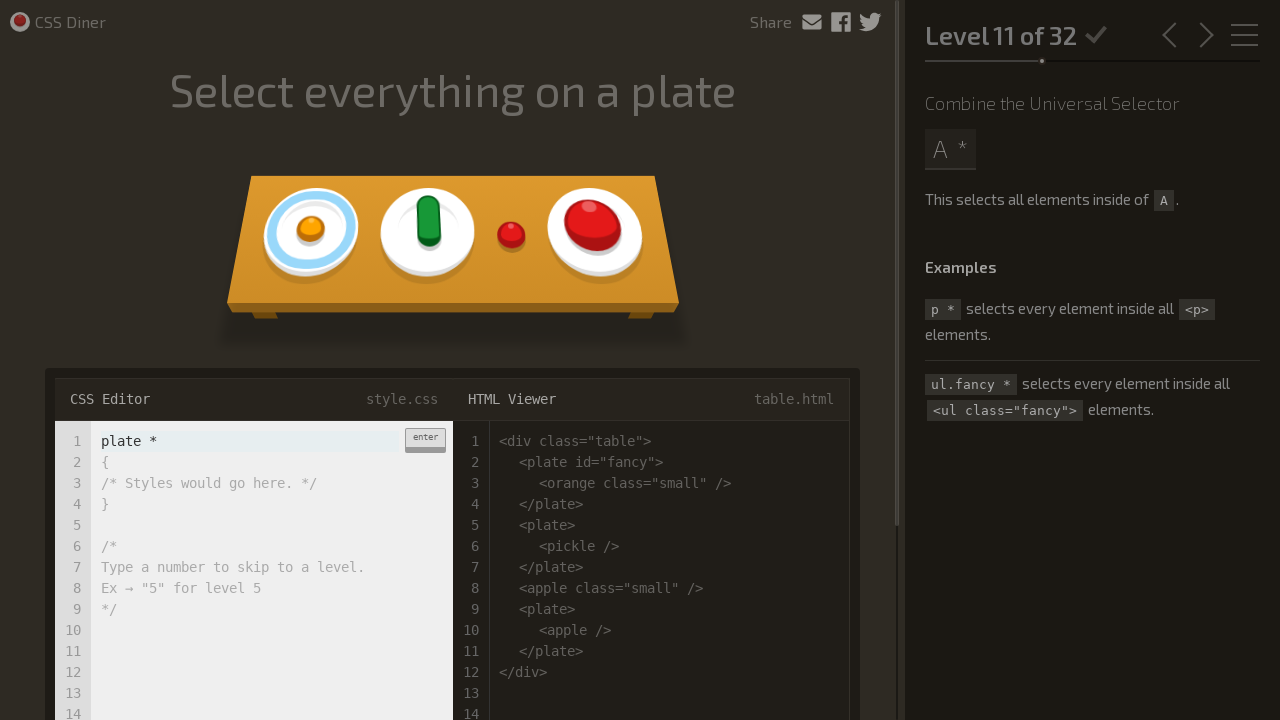

Clicked enter button to submit Level 11 selector at (425, 440) on .enter-button
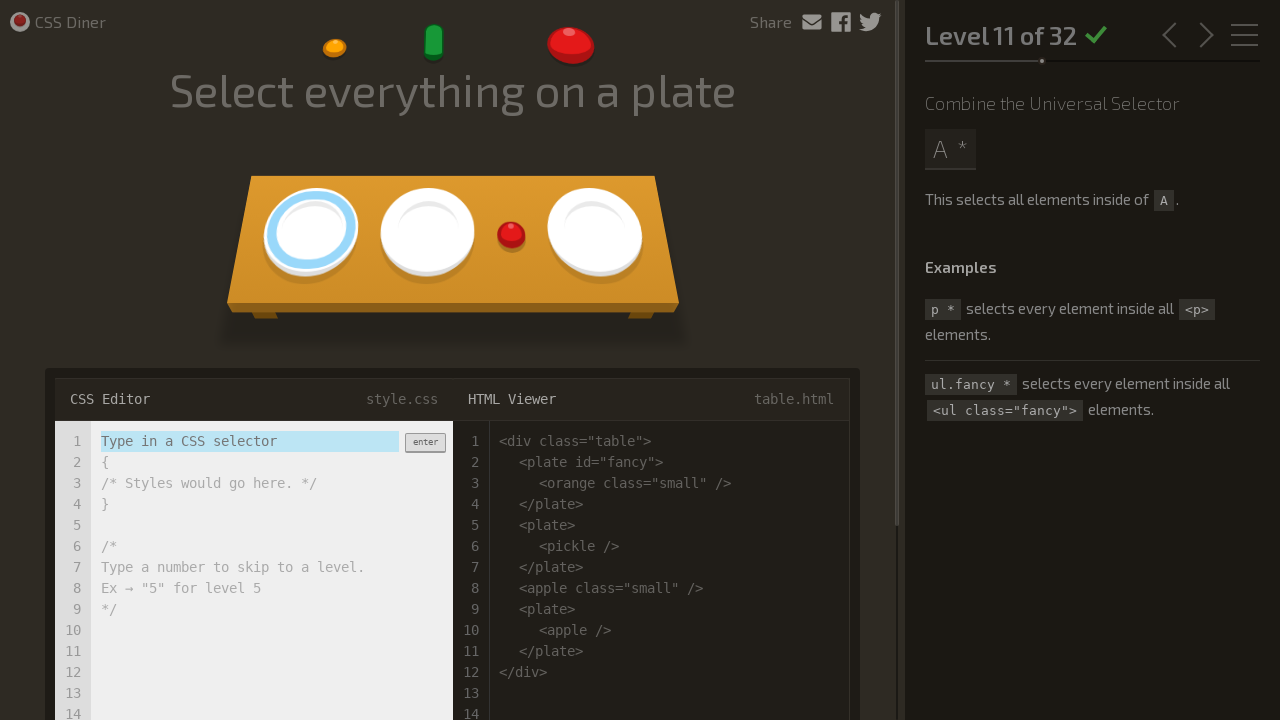

Waited for Level 11 animation to complete
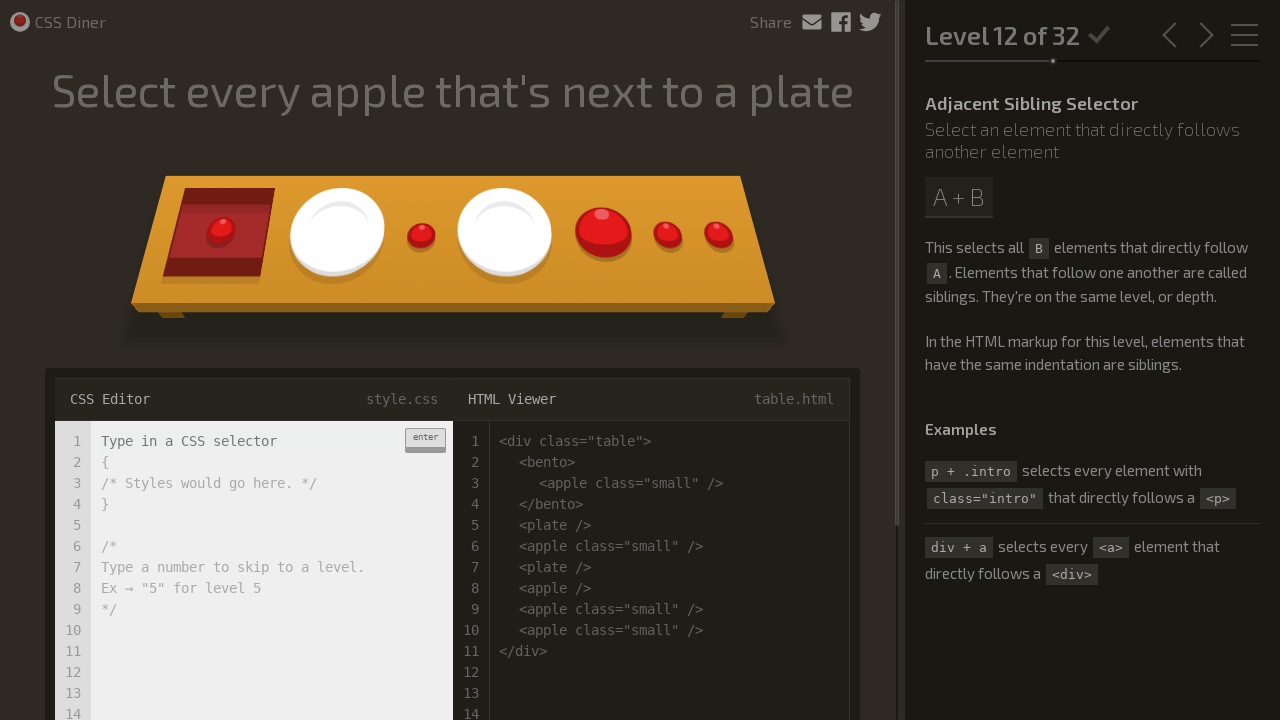

Filled selector input with 'plate + apple' for Level 12 (adjacent sibling) on .input-strobe
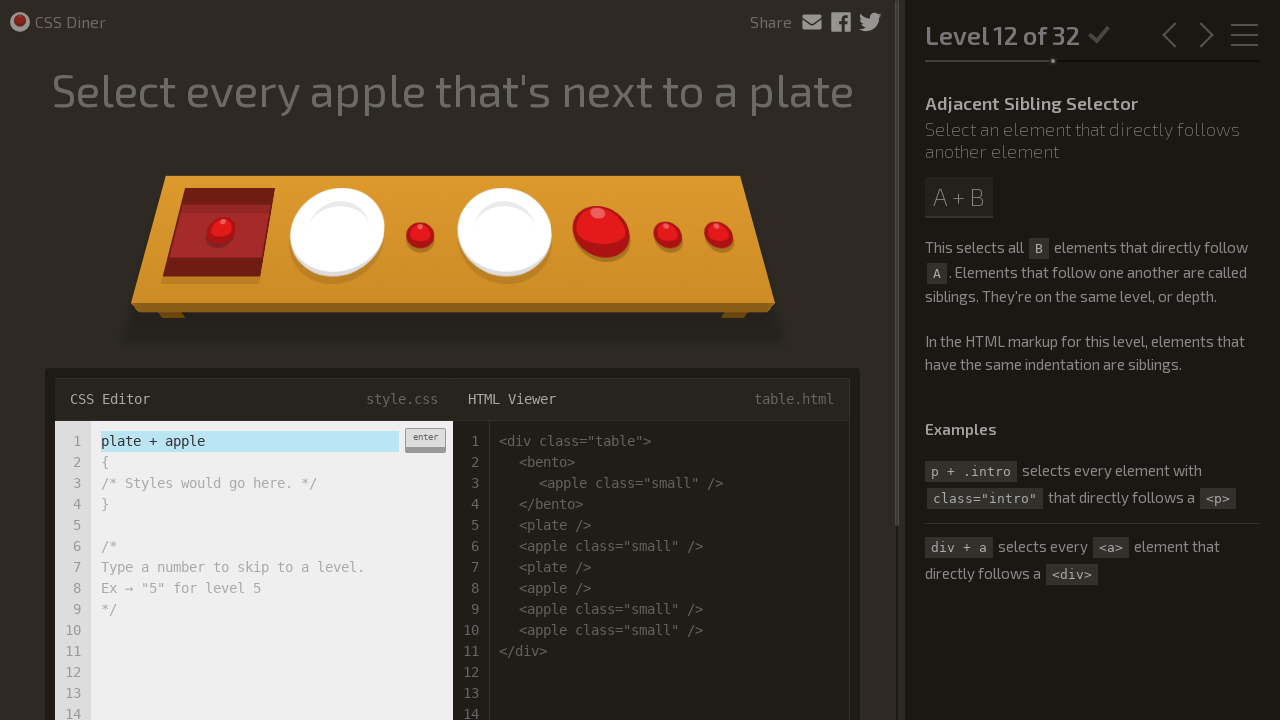

Clicked enter button to submit Level 12 selector at (425, 440) on .enter-button
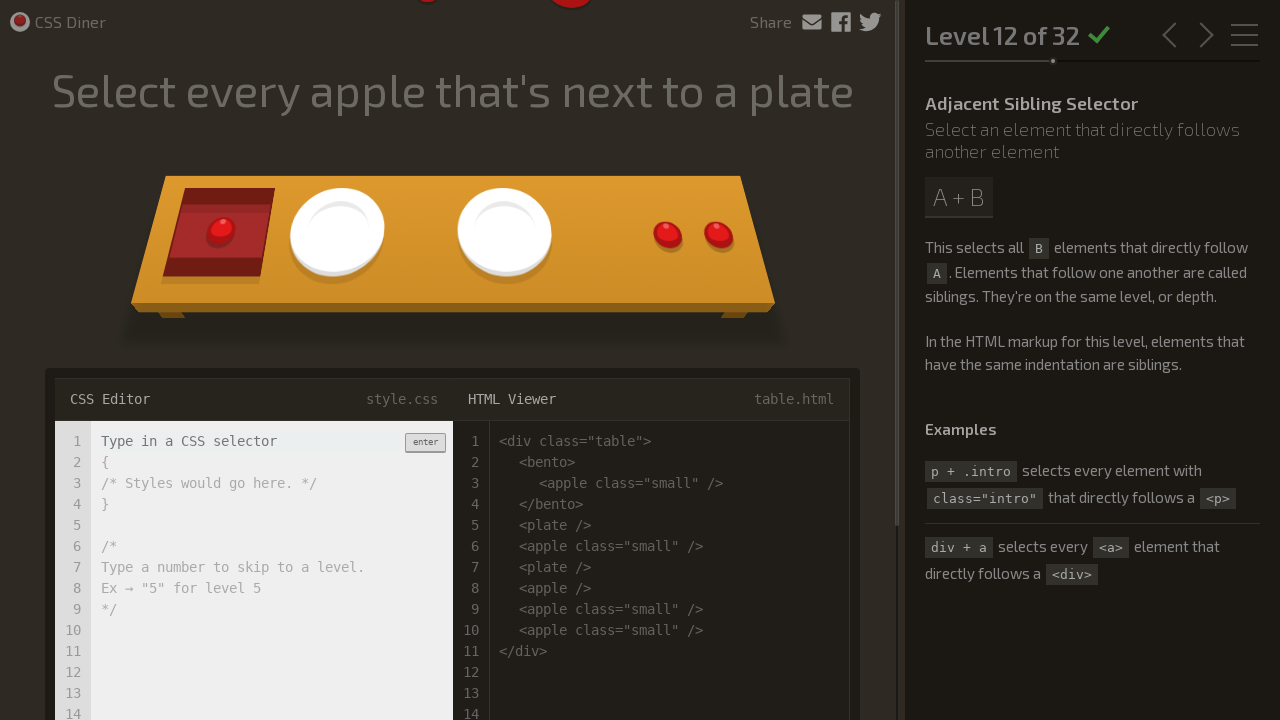

Waited for Level 12 animation to complete
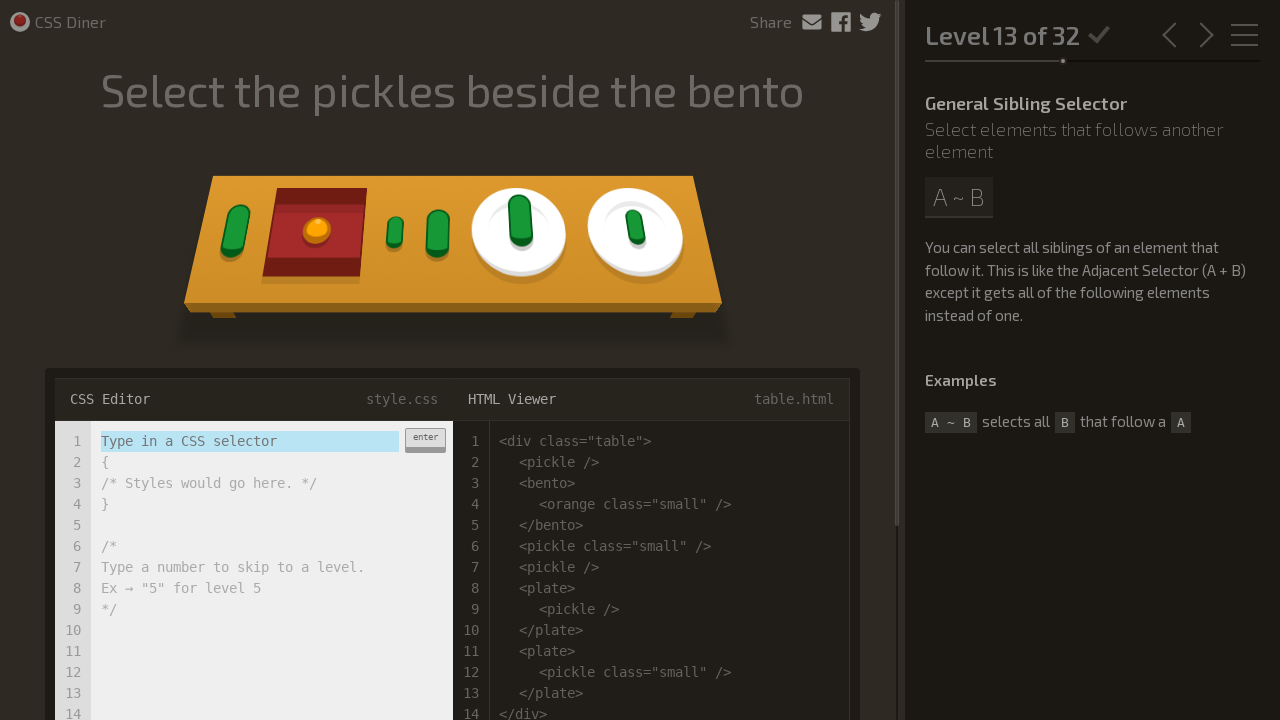

Filled selector input with 'bento + pickle.small, pickle.small + pickle' for Level 13 on .input-strobe
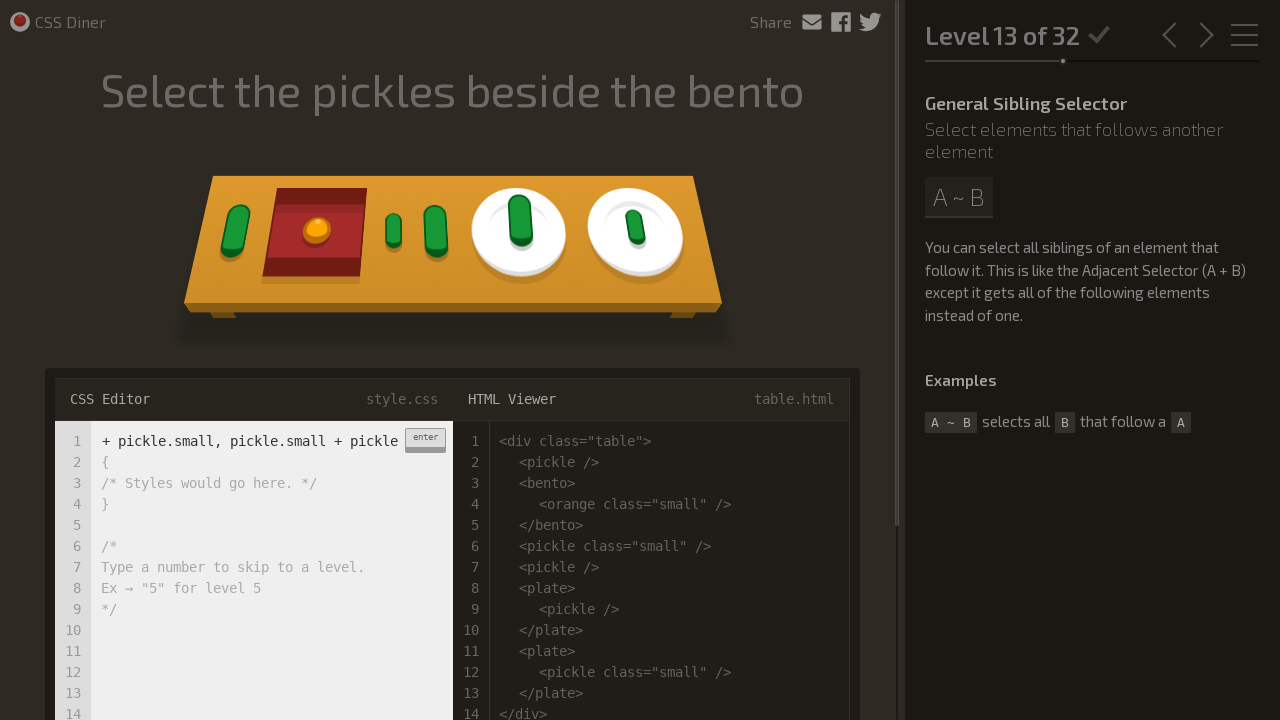

Clicked enter button to submit Level 13 selector at (425, 440) on .enter-button
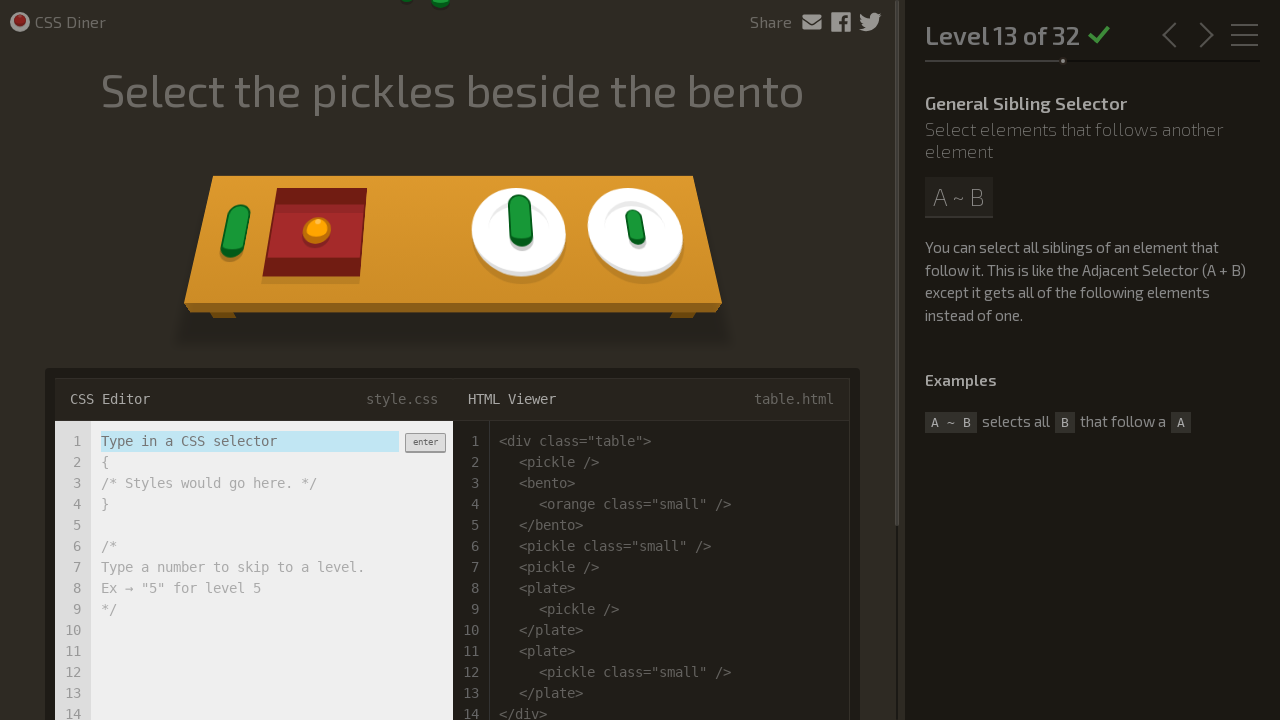

Waited for Level 13 animation to complete
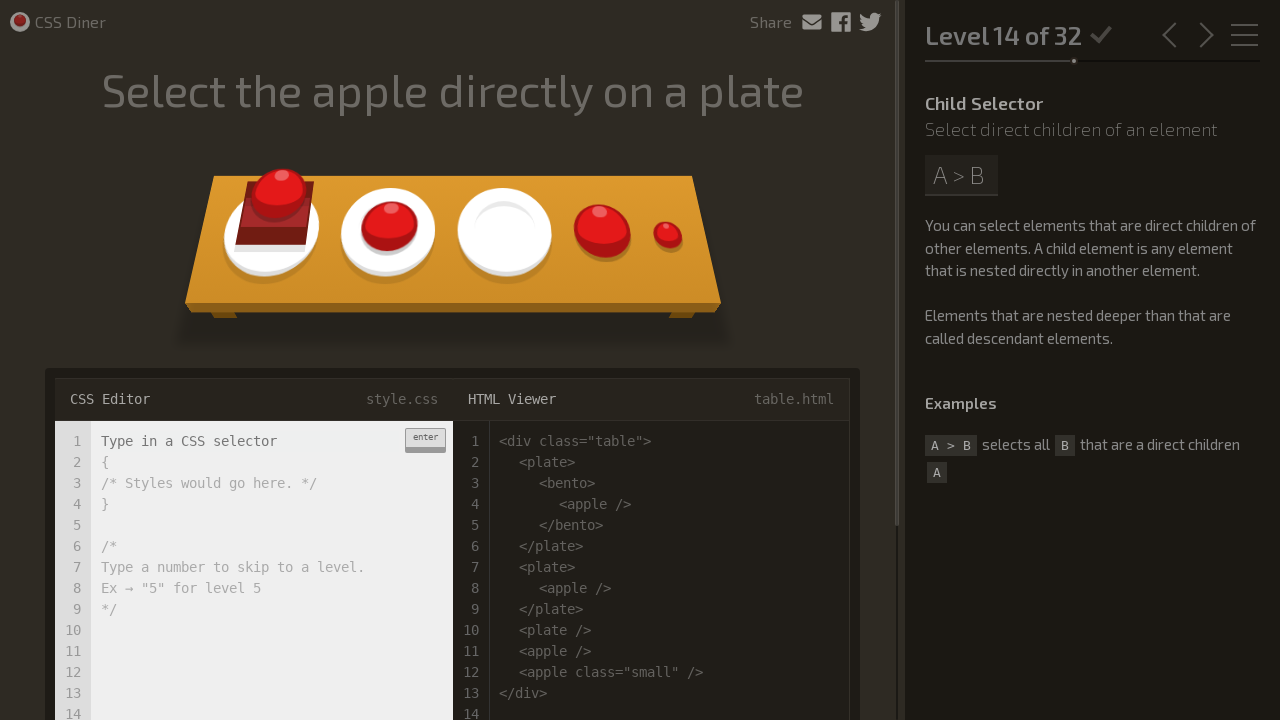

Filled selector input with 'plate > apple' for Level 14 (child combinator) on .input-strobe
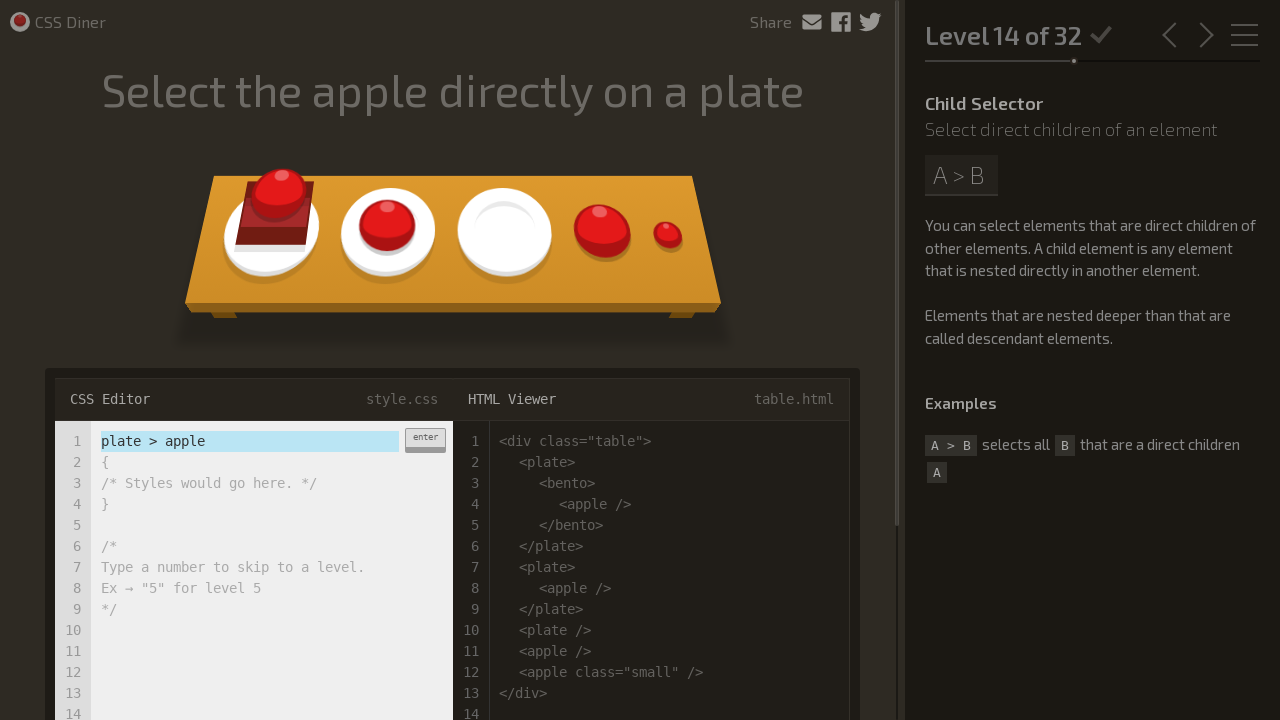

Clicked enter button to submit Level 14 selector at (425, 440) on .enter-button
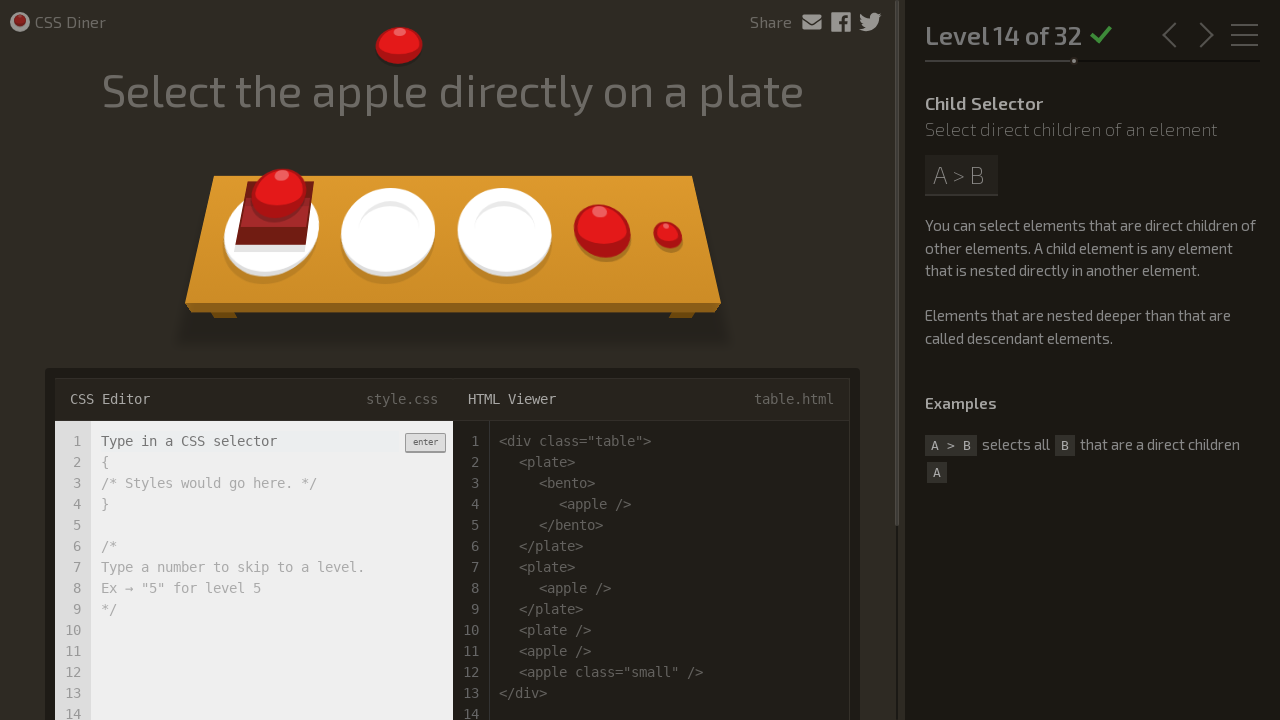

Waited for Level 14 animation to complete
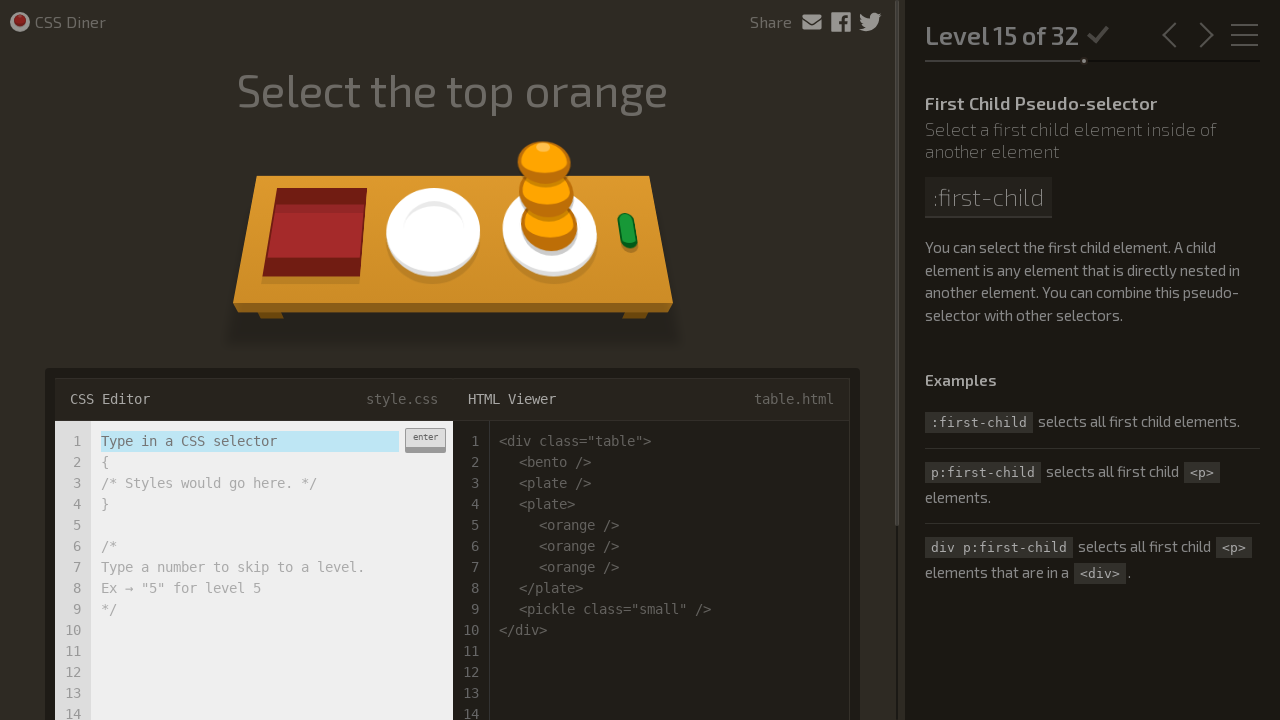

Filled selector input with 'orange:first-child' for Level 15 (pseudo-class) on .input-strobe
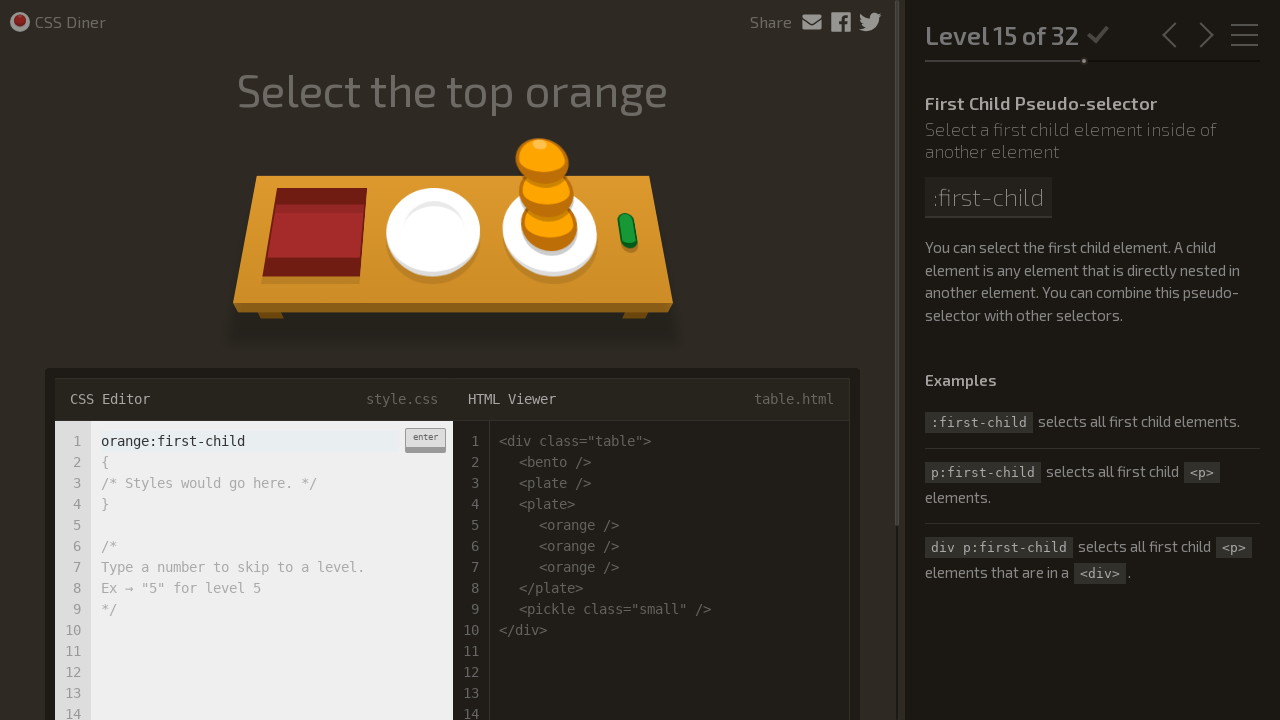

Clicked enter button to submit Level 15 selector at (425, 440) on .enter-button
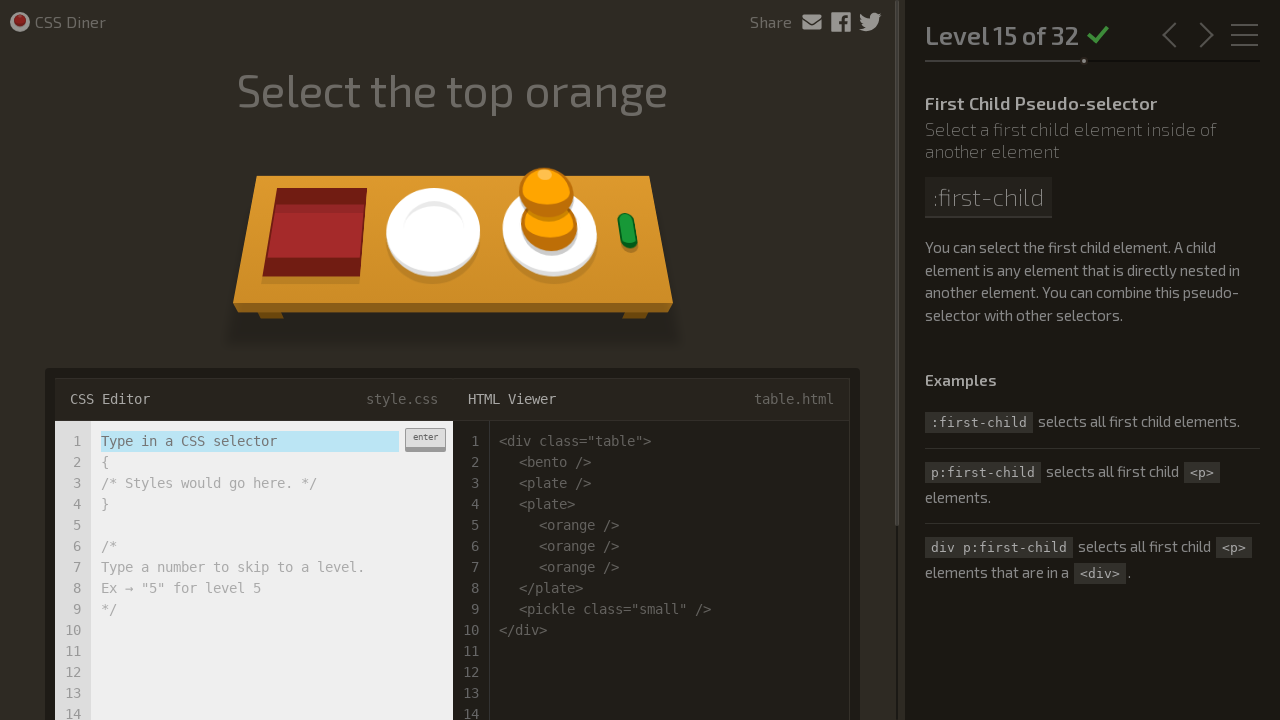

Waited for Level 15 animation to complete
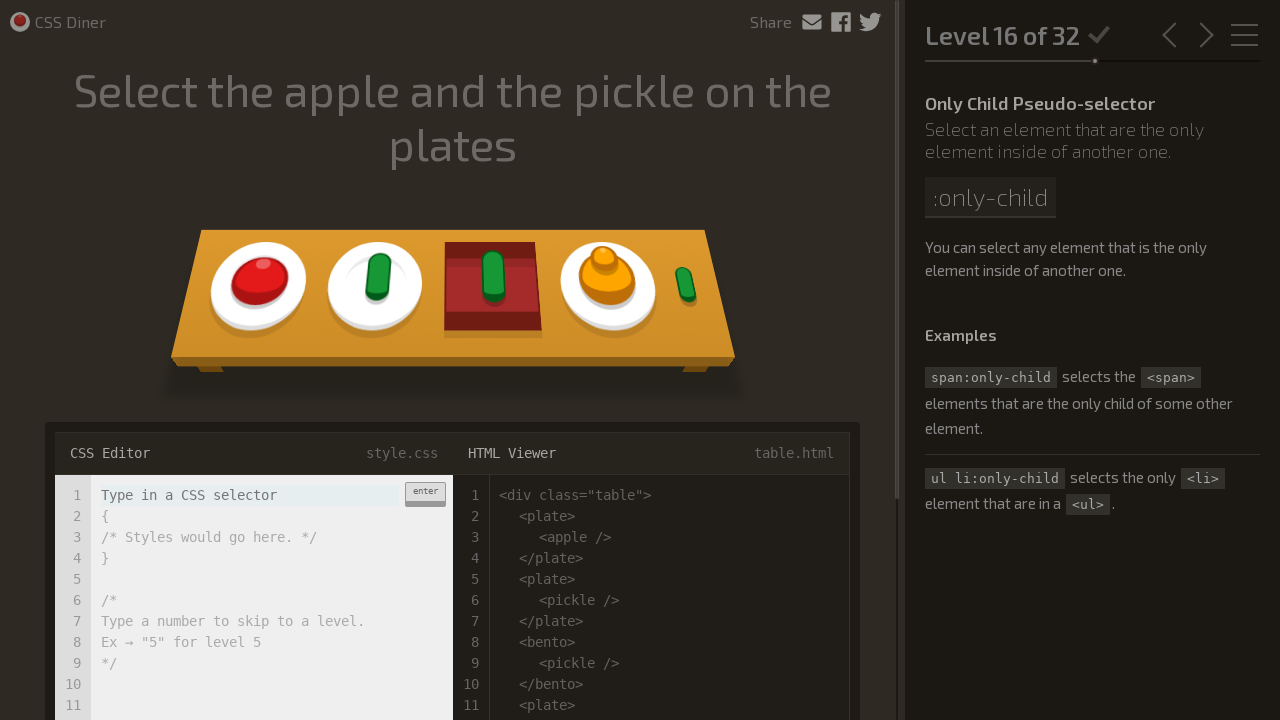

Filled selector input with 'plate apple:only-child, plate pickle:only-child' for Level 16 on .input-strobe
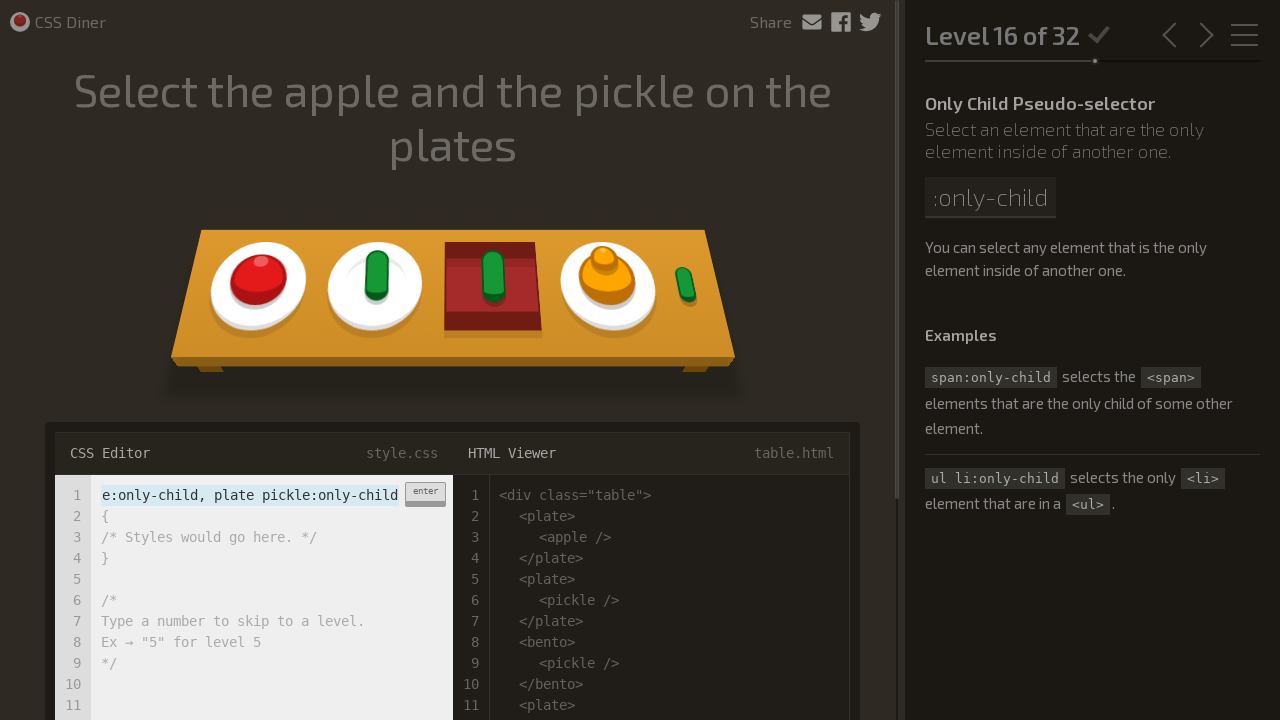

Clicked enter button to submit Level 16 selector at (425, 494) on .enter-button
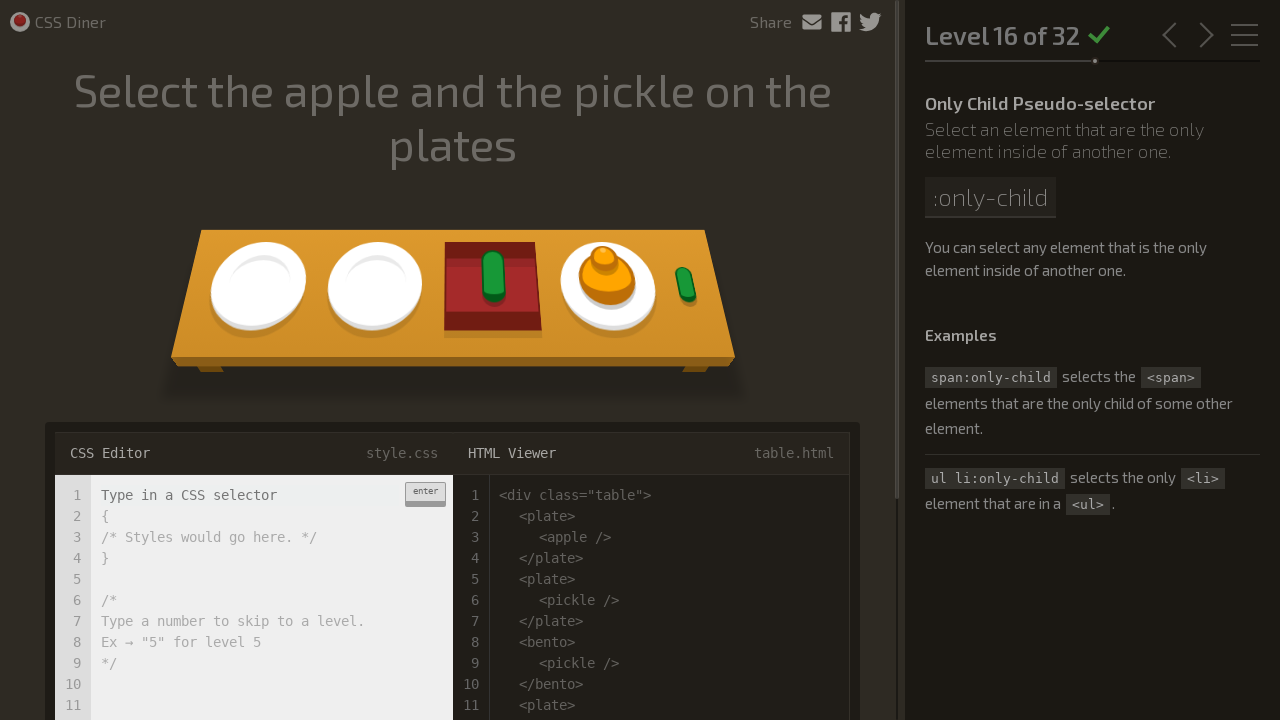

Waited for Level 16 animation to complete
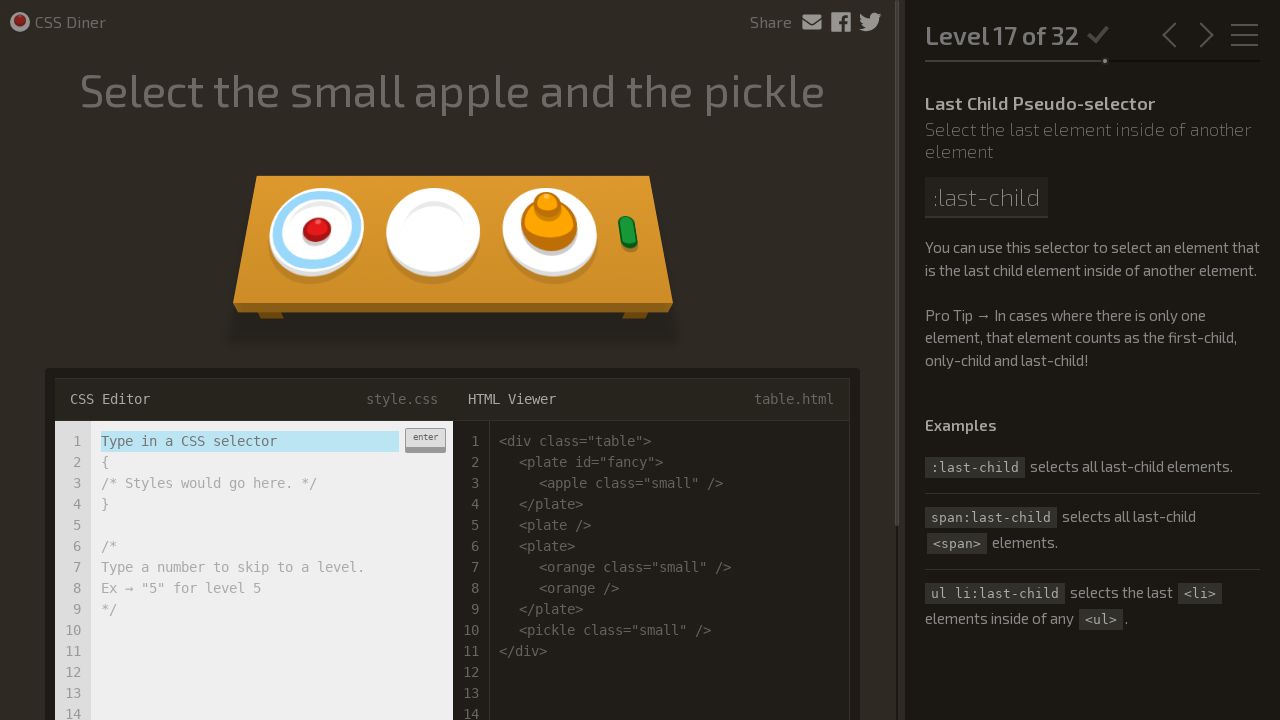

Filled selector input with 'apple:only-child, pickle.small' for Level 17 (final level) on .input-strobe
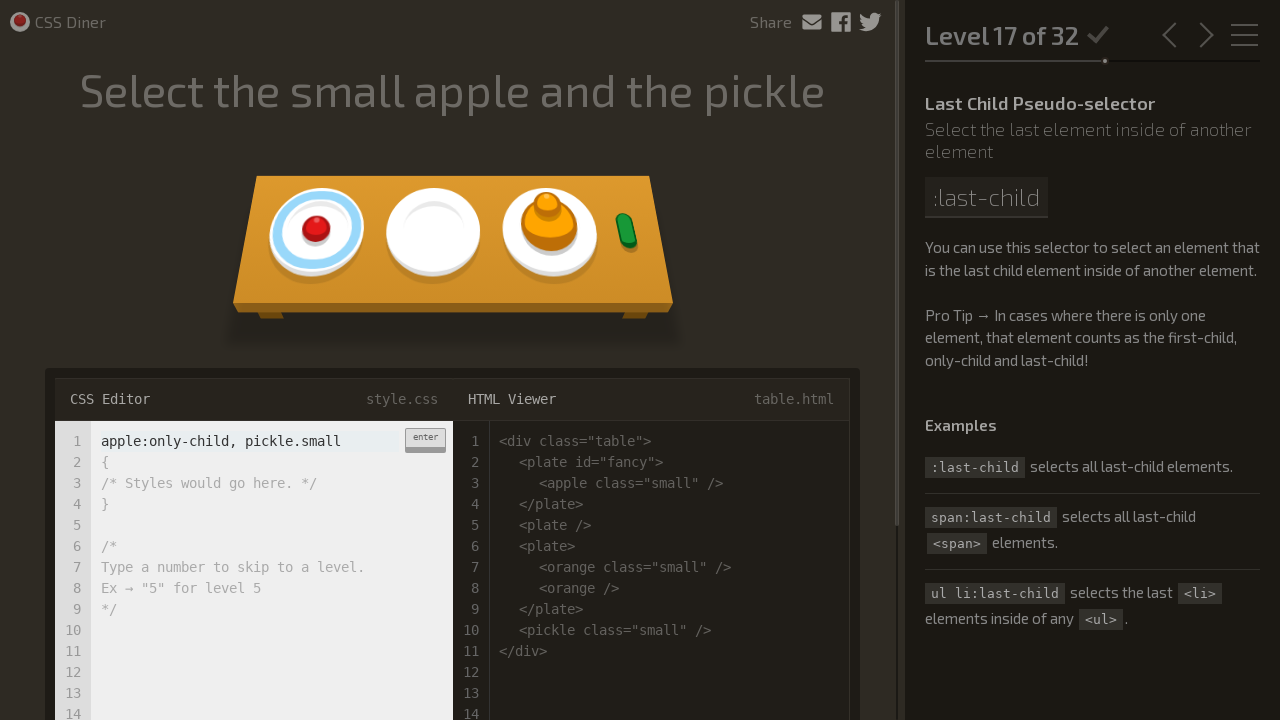

Clicked enter button to submit Level 17 selector at (425, 440) on .enter-button
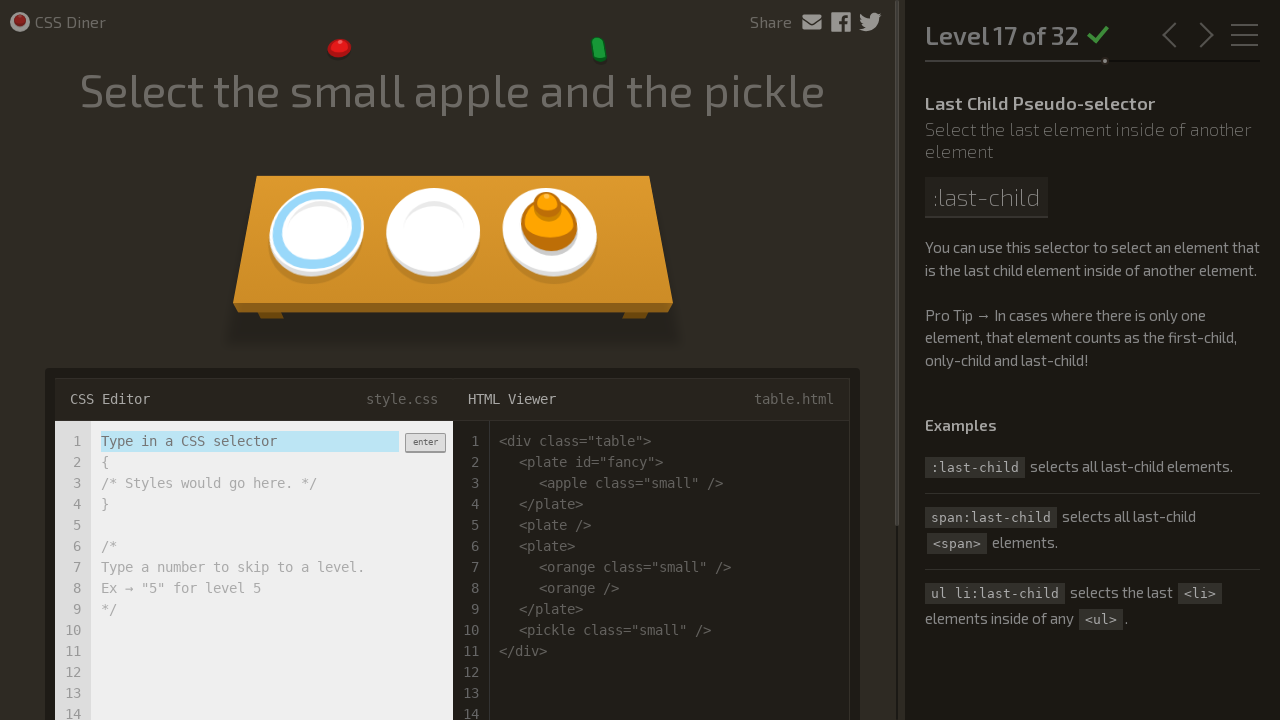

Waited for Level 17 animation to complete - CSS Diner game finished!
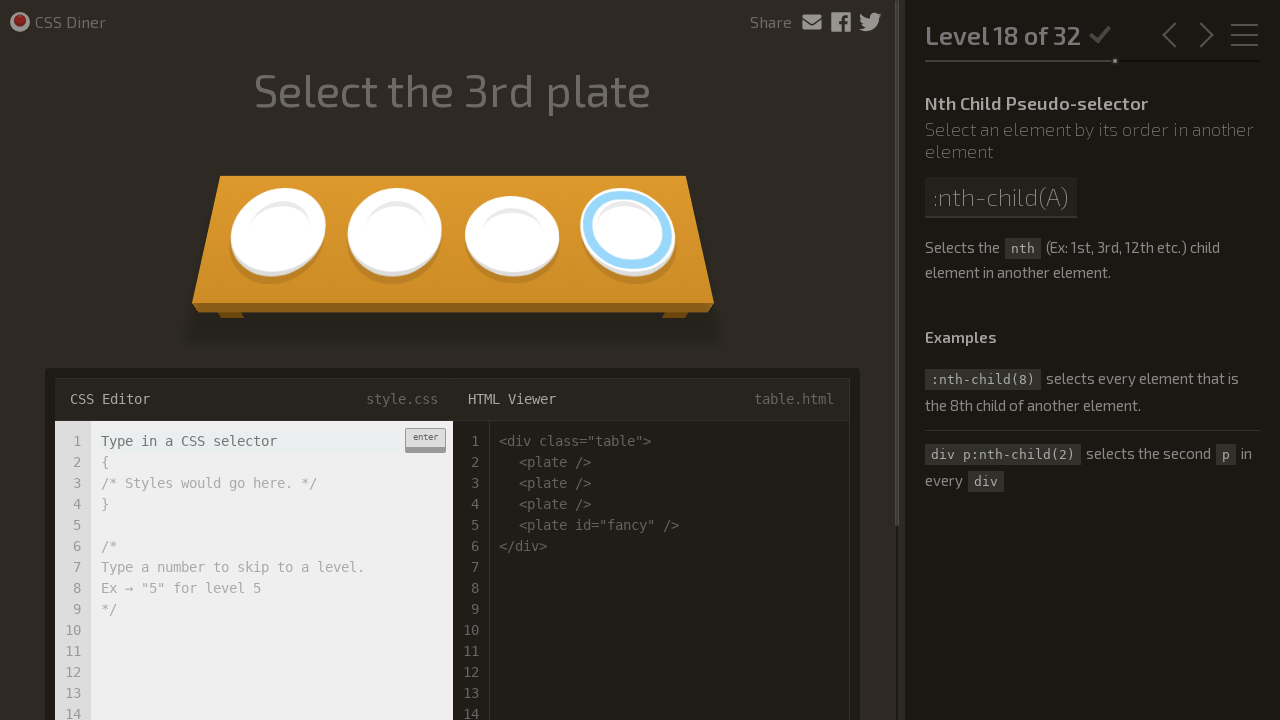

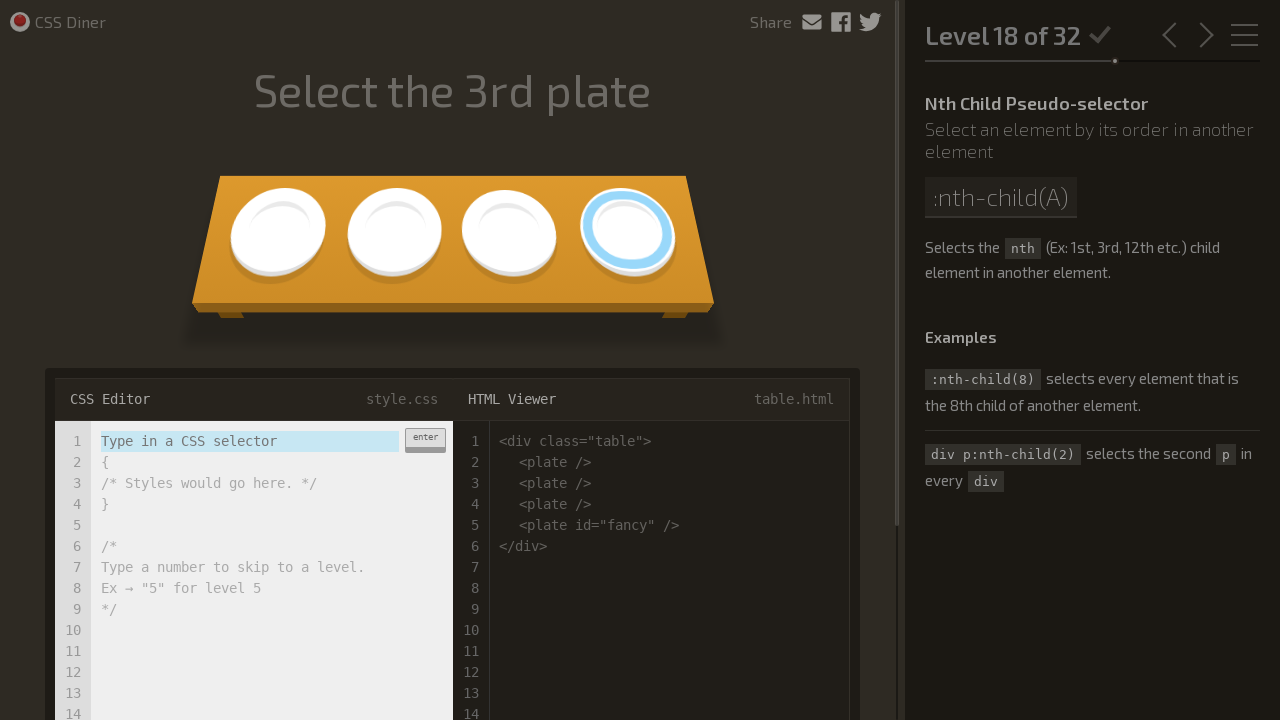